Tests infinite scroll functionality by scrolling down 750 pixels 10 times using JavaScript execution, then scrolling back up 750 pixels 10 times.

Starting URL: https://practice.cydeo.com/infinite_scroll

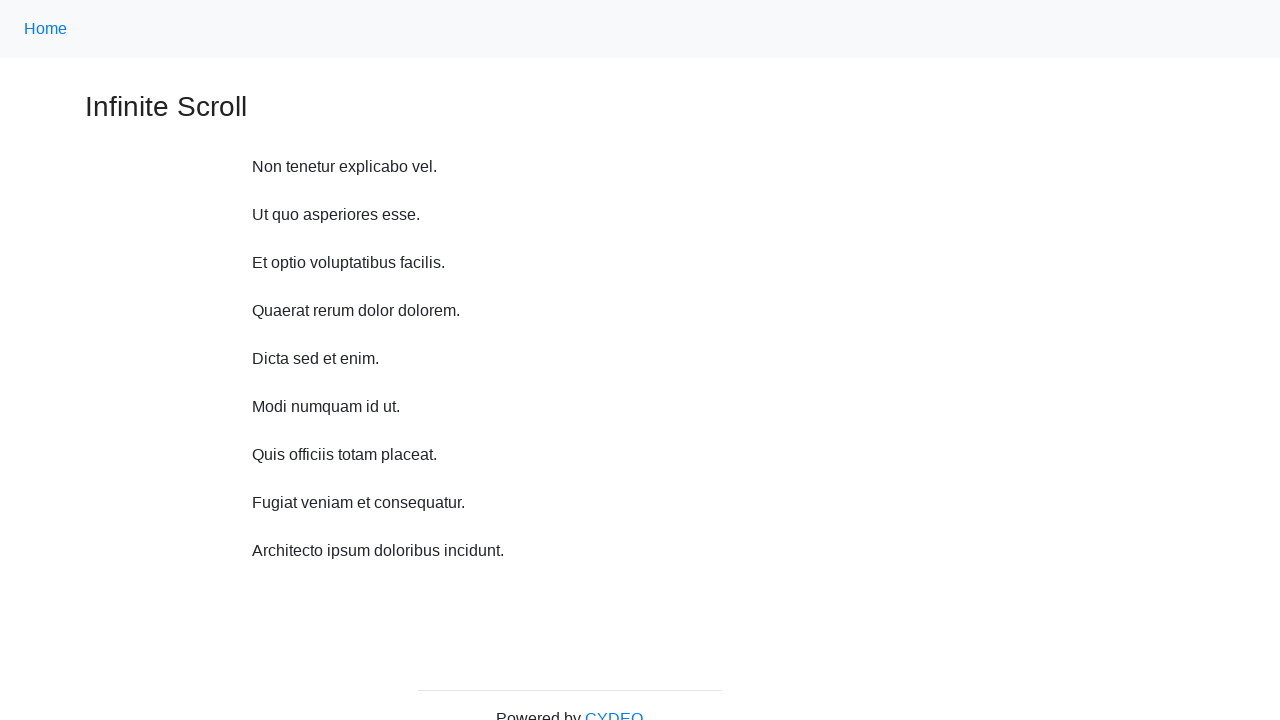

Initial scroll down 750 pixels using JavaScript execution
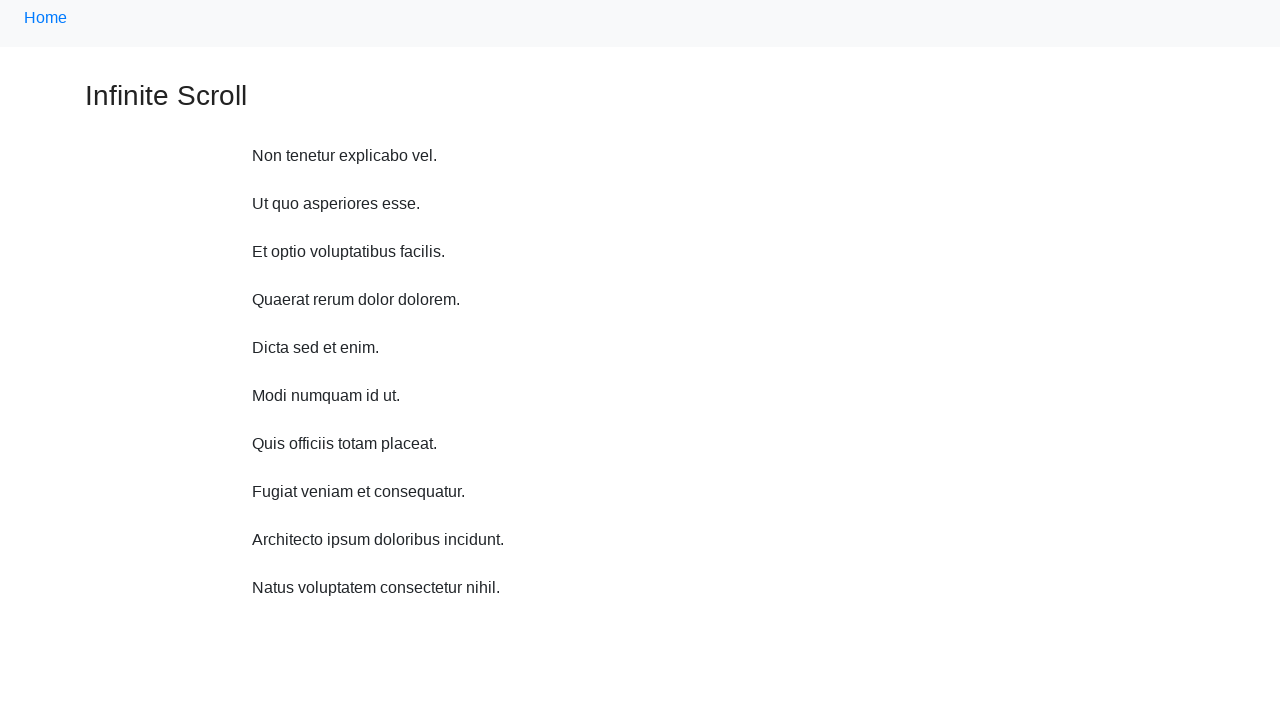

Waited 1 second before next scroll
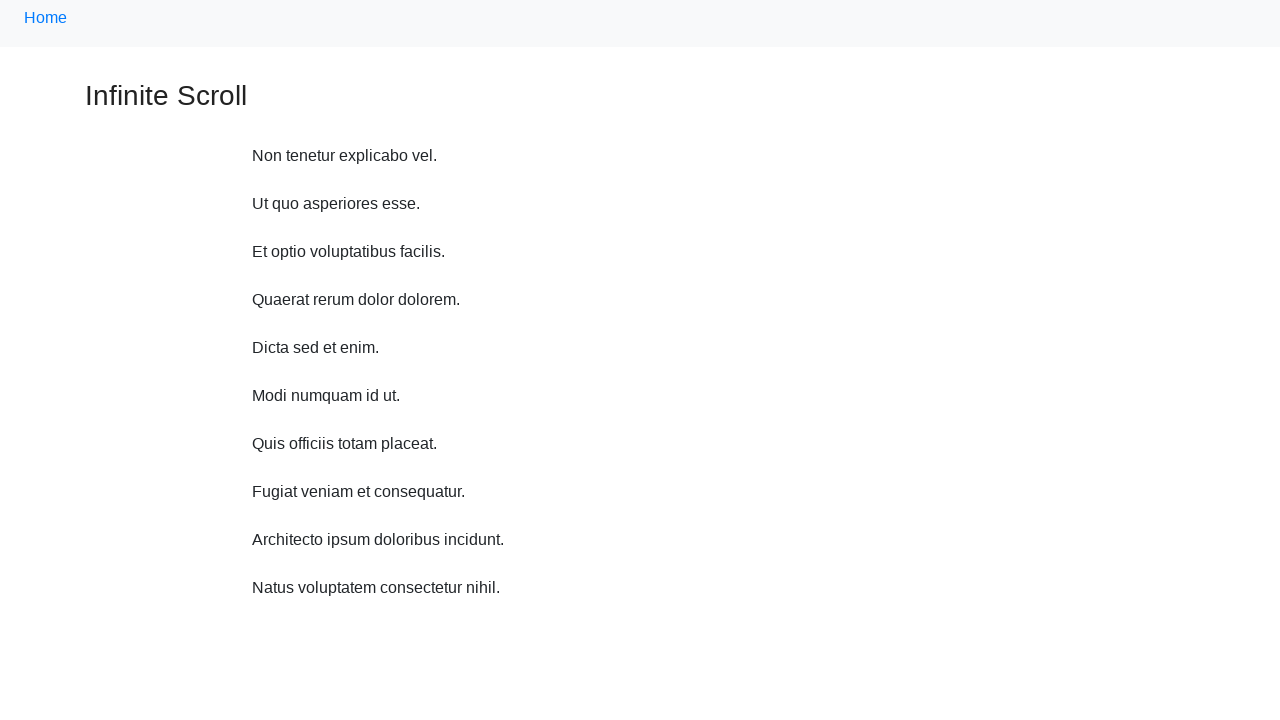

Scrolled down 750 pixels (iteration 1 of 10)
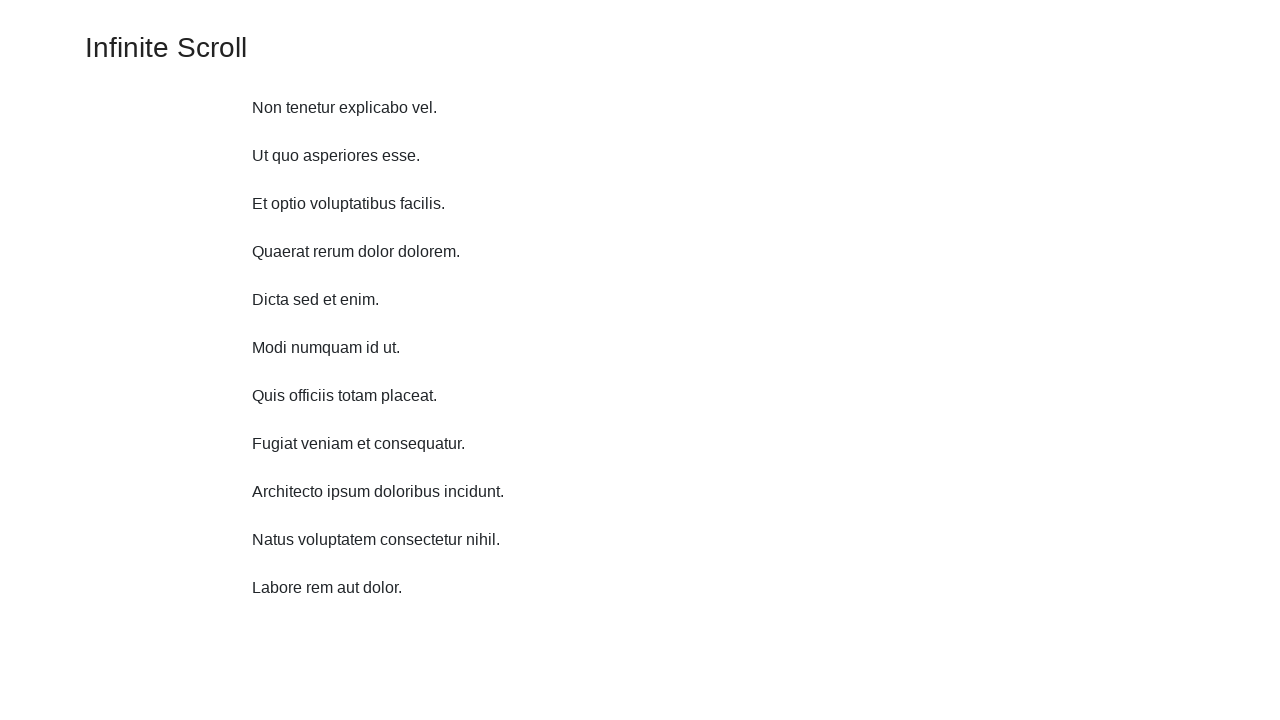

Waited 1 second before next scroll
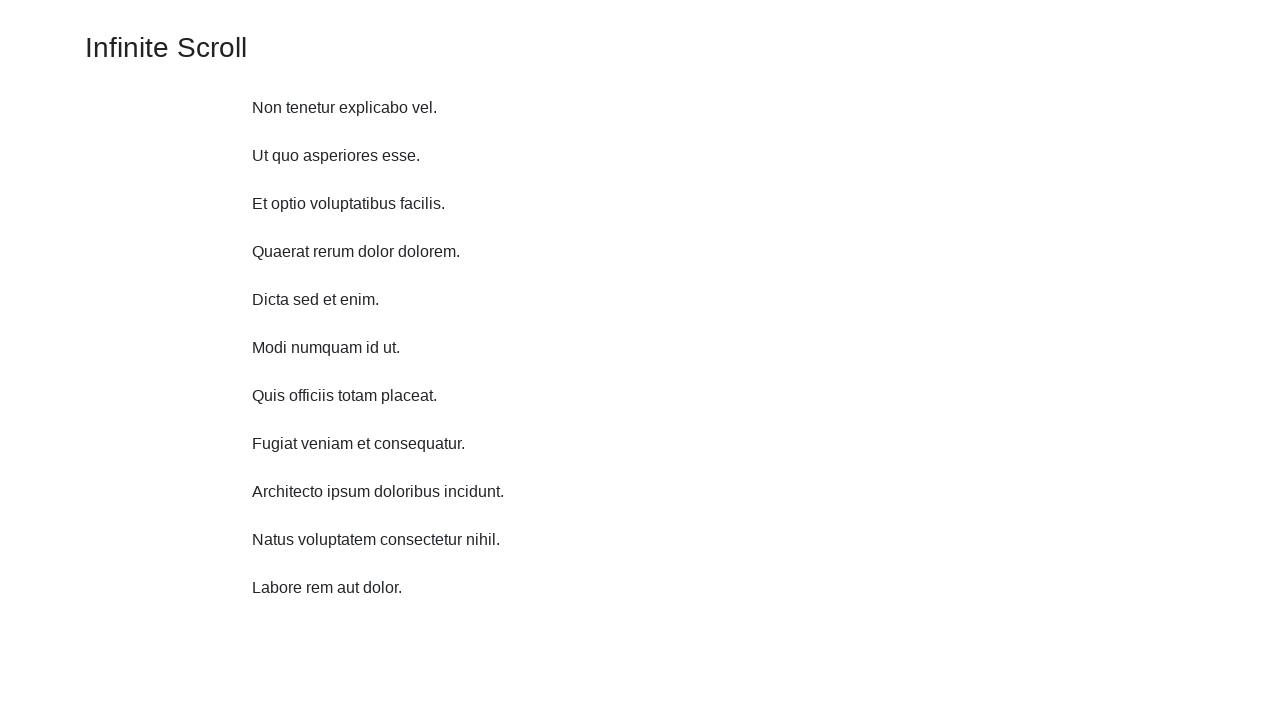

Scrolled down 750 pixels (iteration 2 of 10)
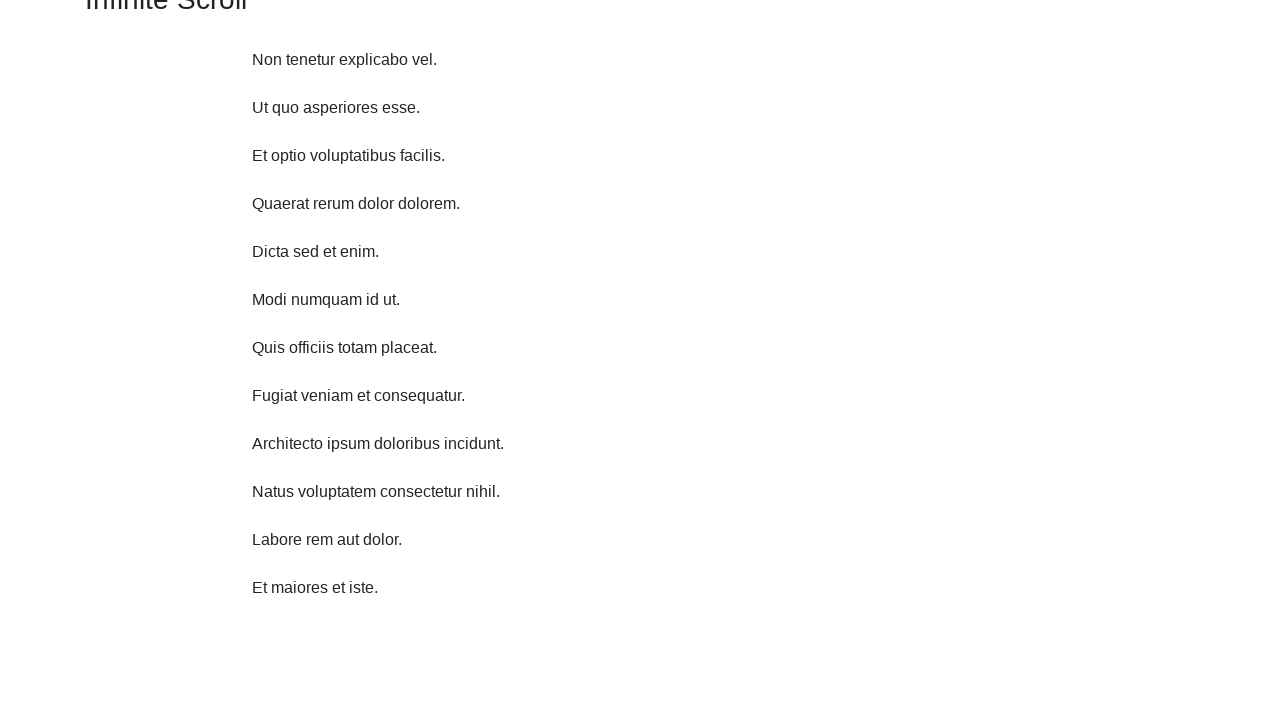

Waited 1 second before next scroll
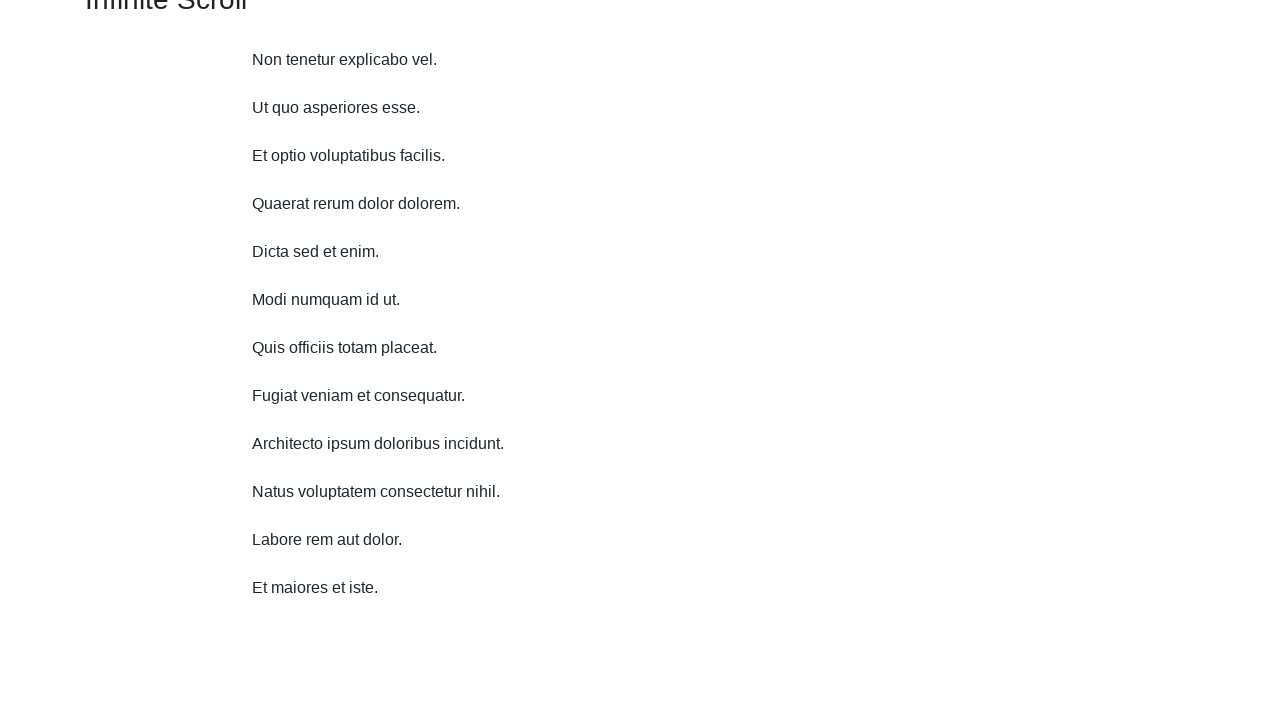

Scrolled down 750 pixels (iteration 3 of 10)
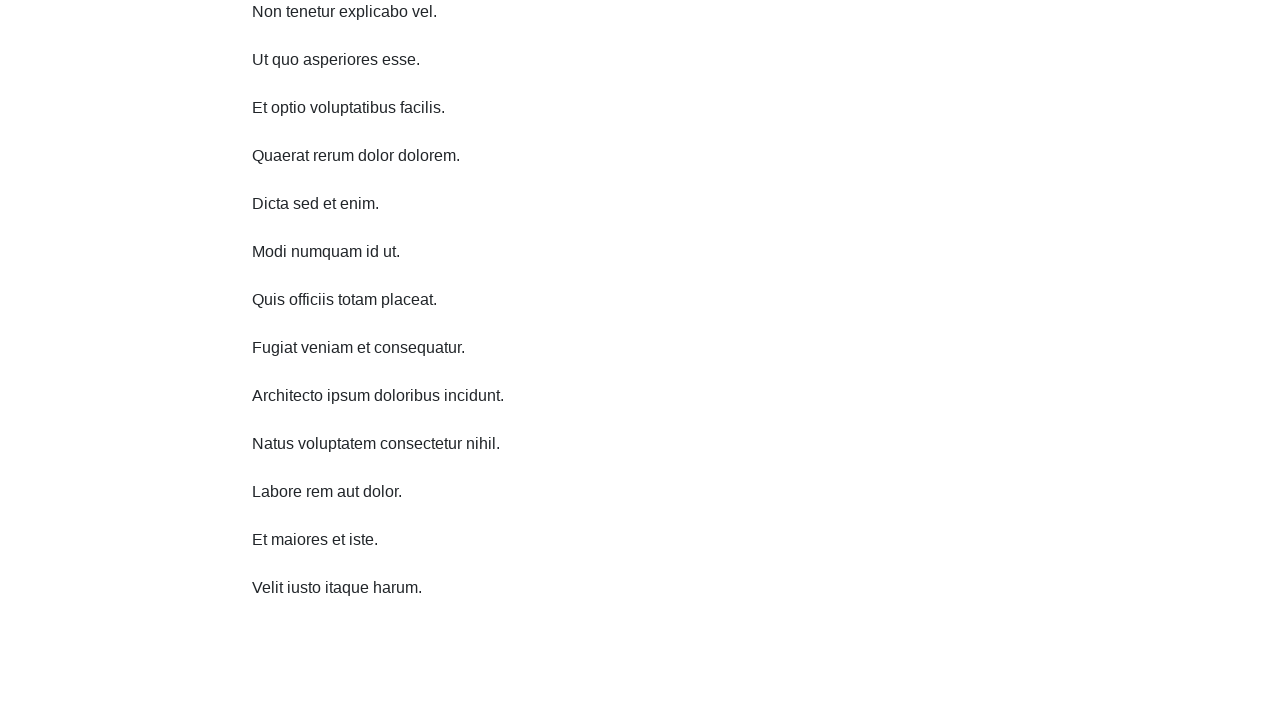

Waited 1 second before next scroll
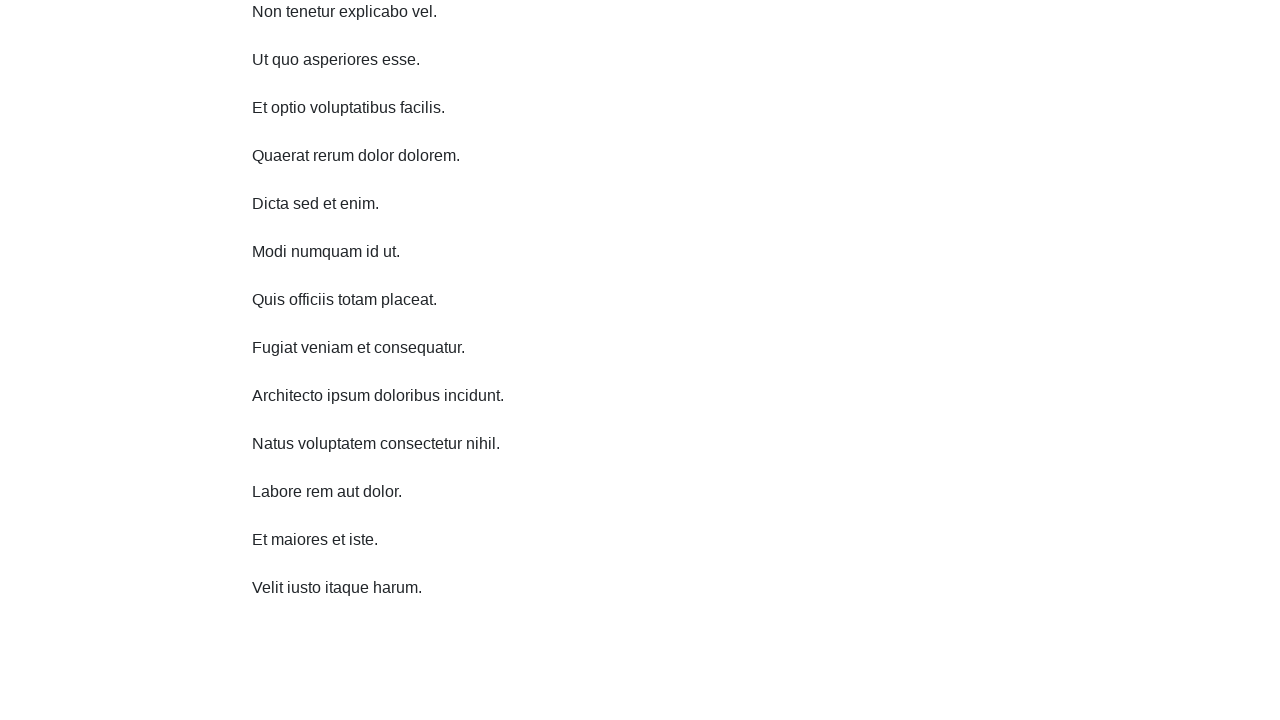

Scrolled down 750 pixels (iteration 4 of 10)
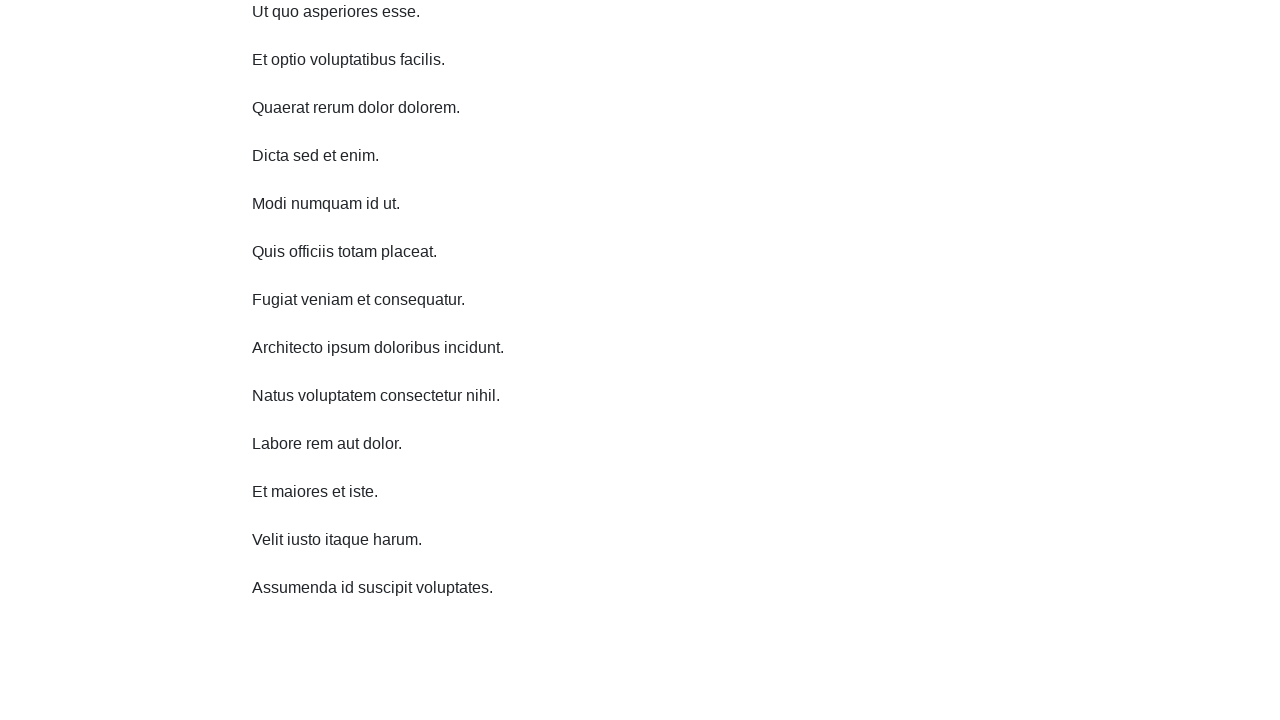

Waited 1 second before next scroll
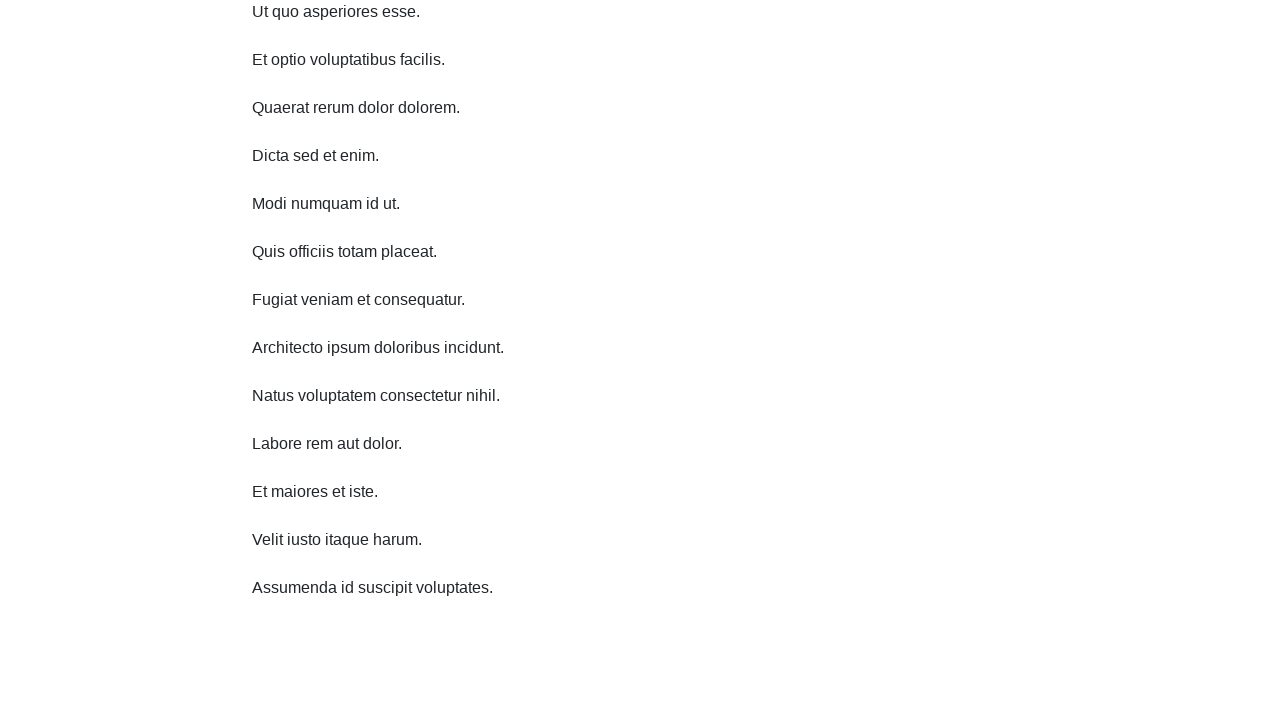

Scrolled down 750 pixels (iteration 5 of 10)
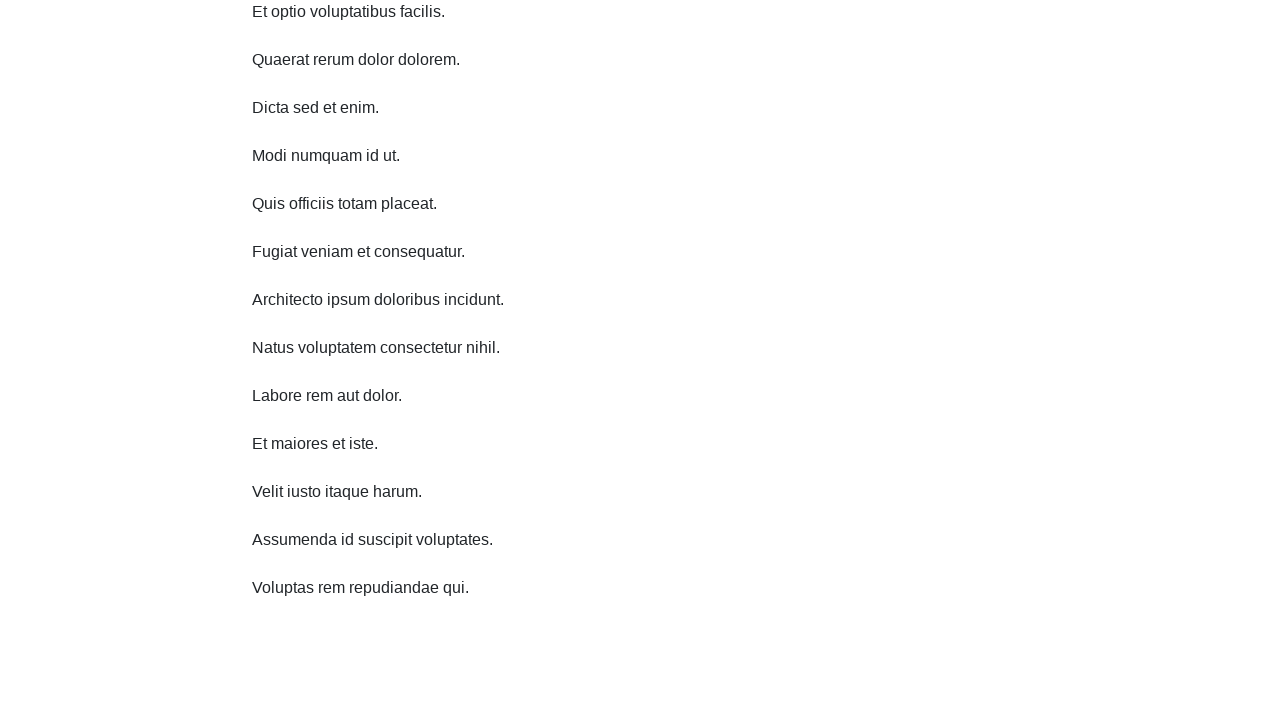

Waited 1 second before next scroll
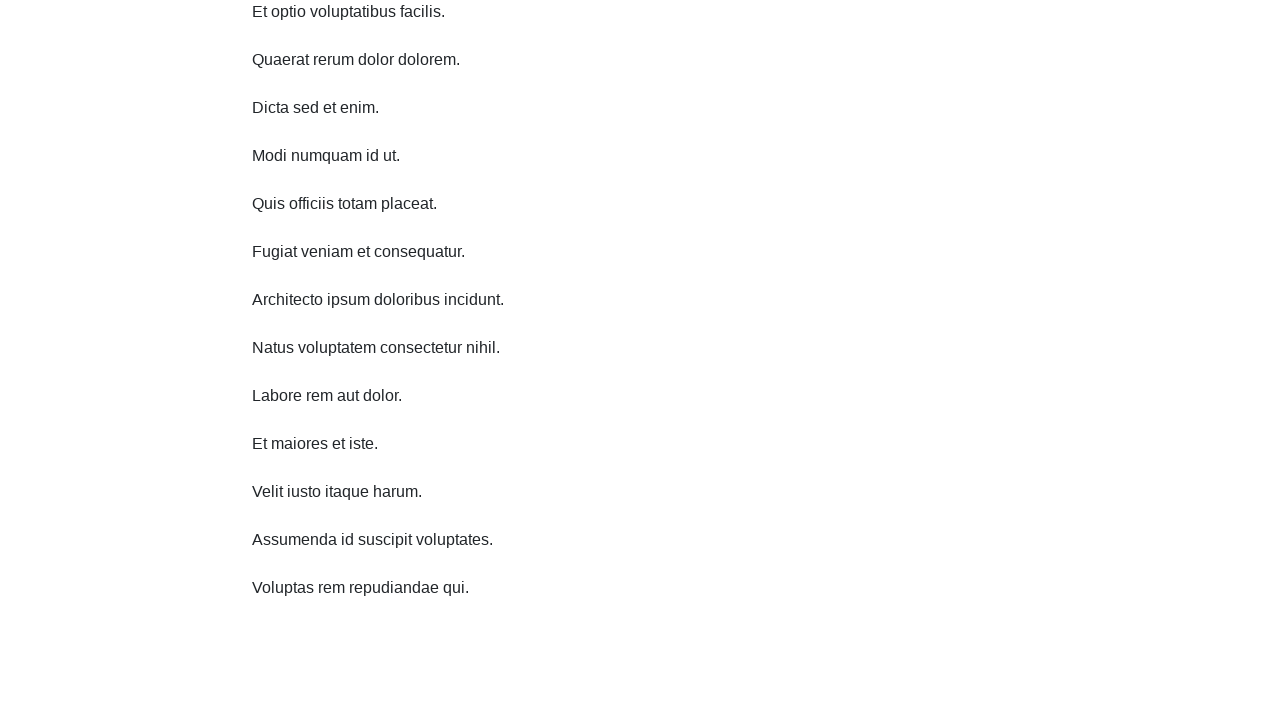

Scrolled down 750 pixels (iteration 6 of 10)
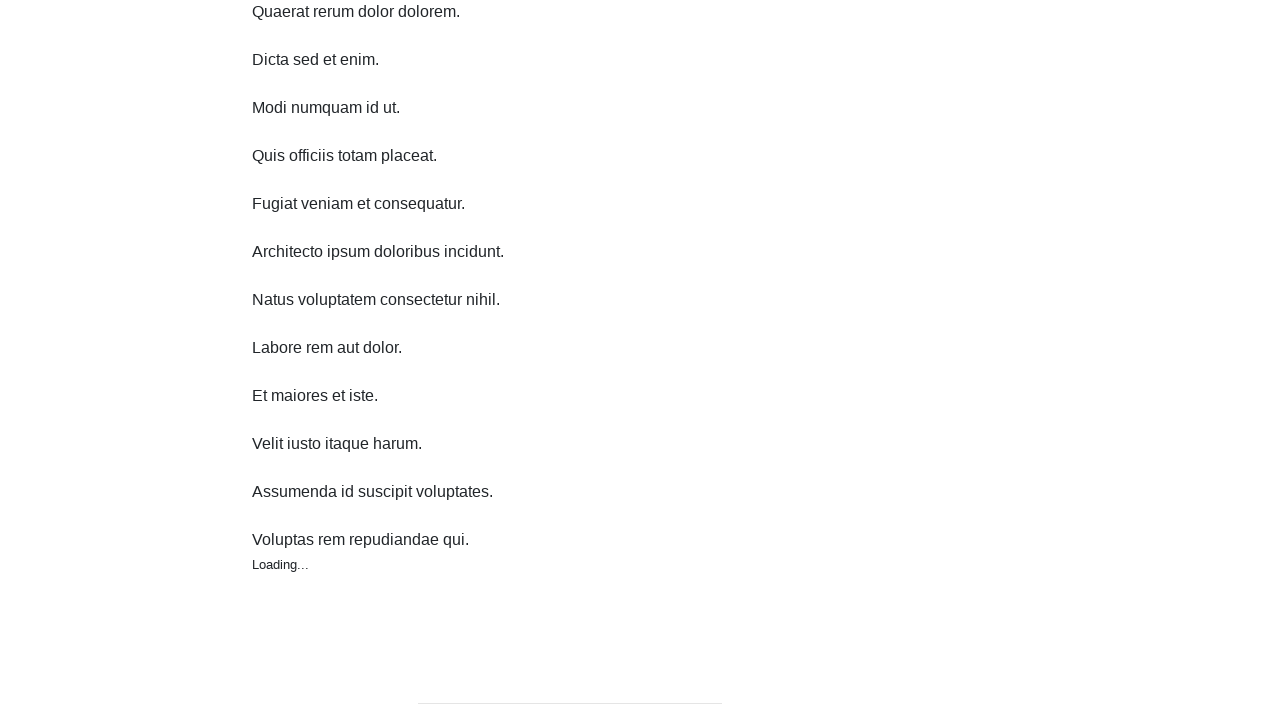

Waited 1 second before next scroll
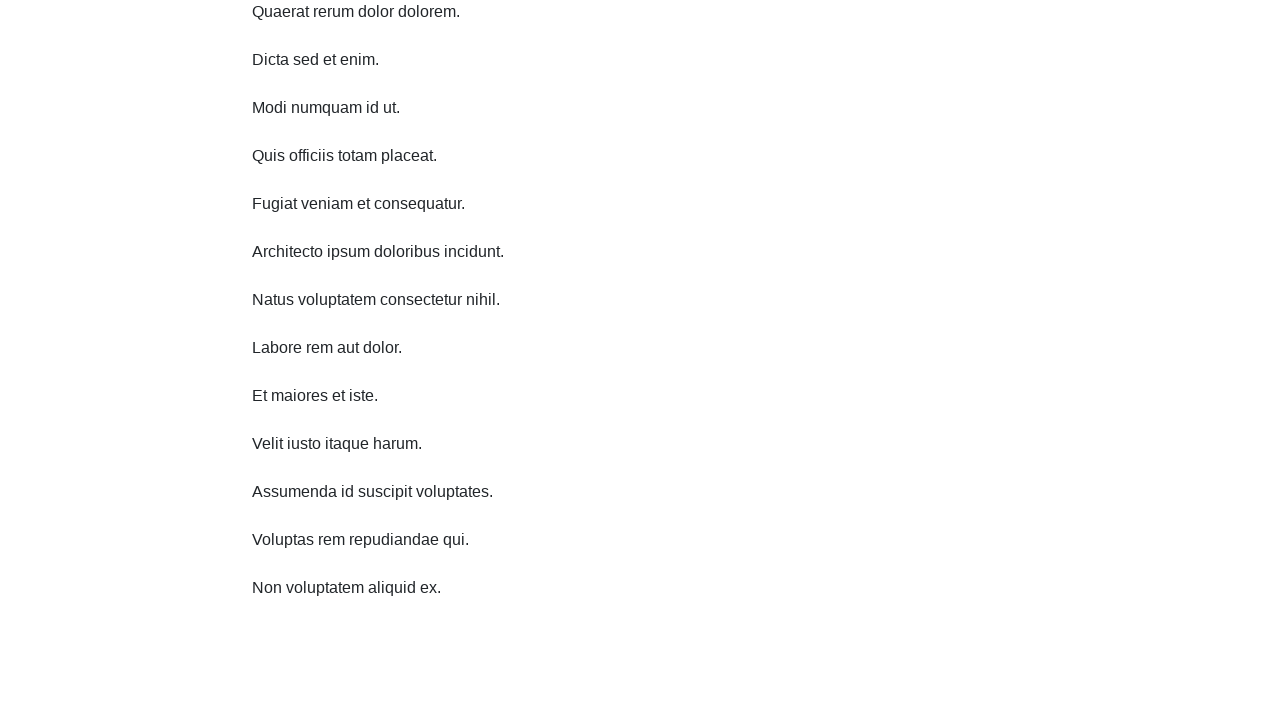

Scrolled down 750 pixels (iteration 7 of 10)
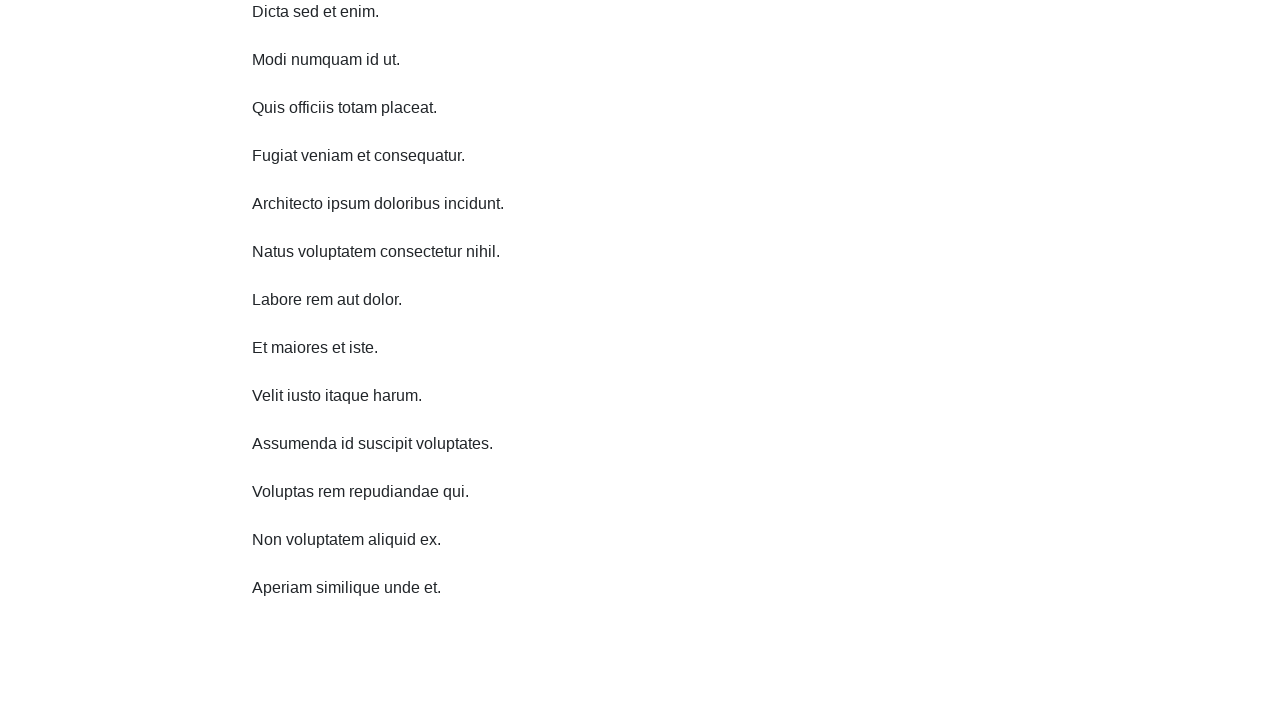

Waited 1 second before next scroll
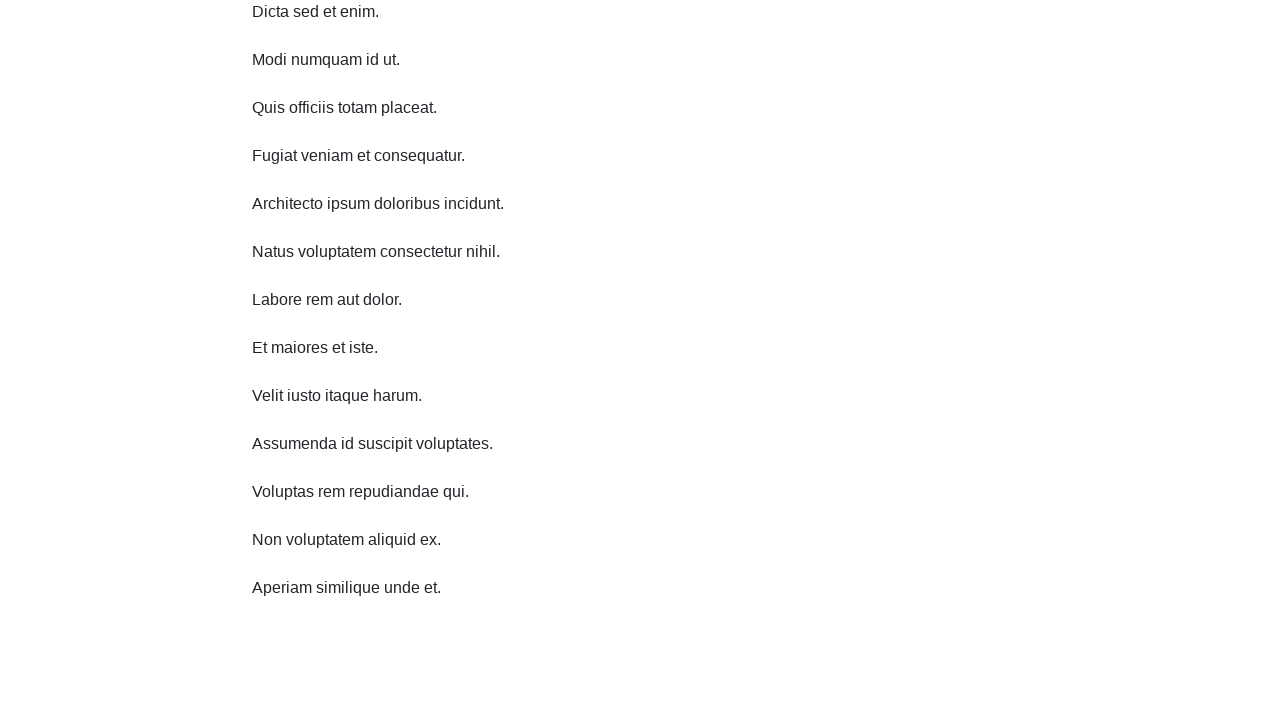

Scrolled down 750 pixels (iteration 8 of 10)
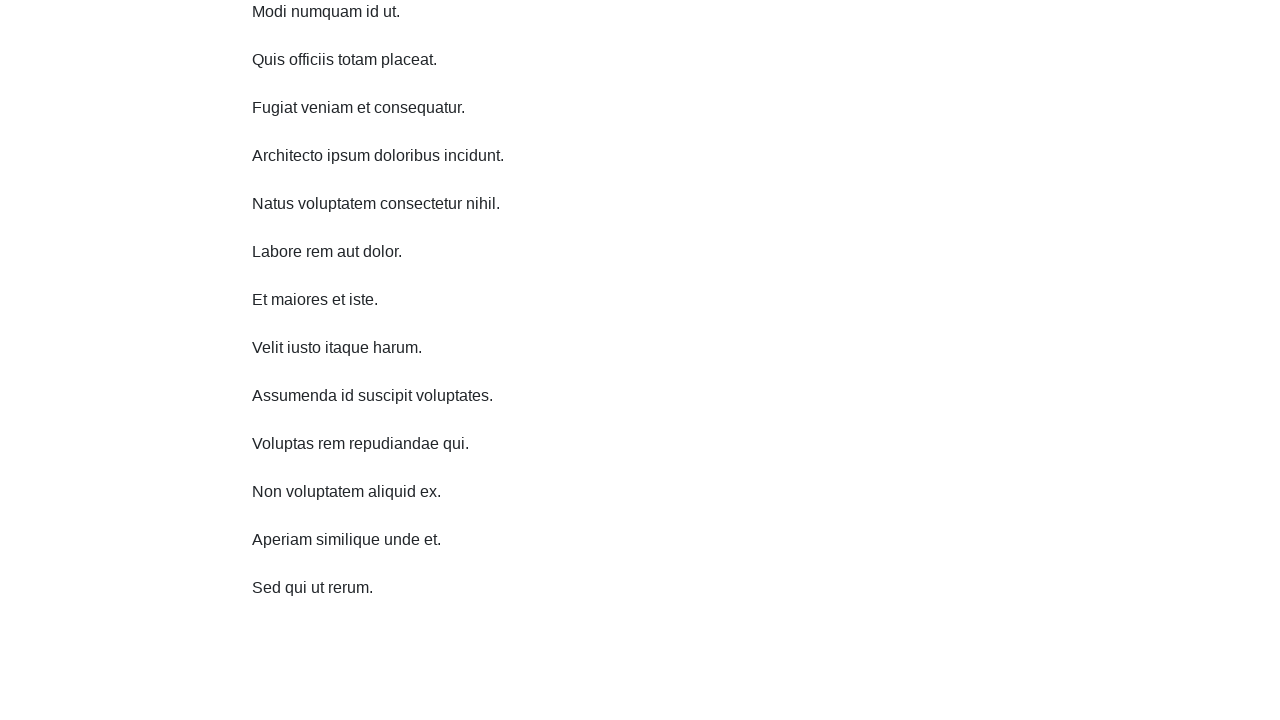

Waited 1 second before next scroll
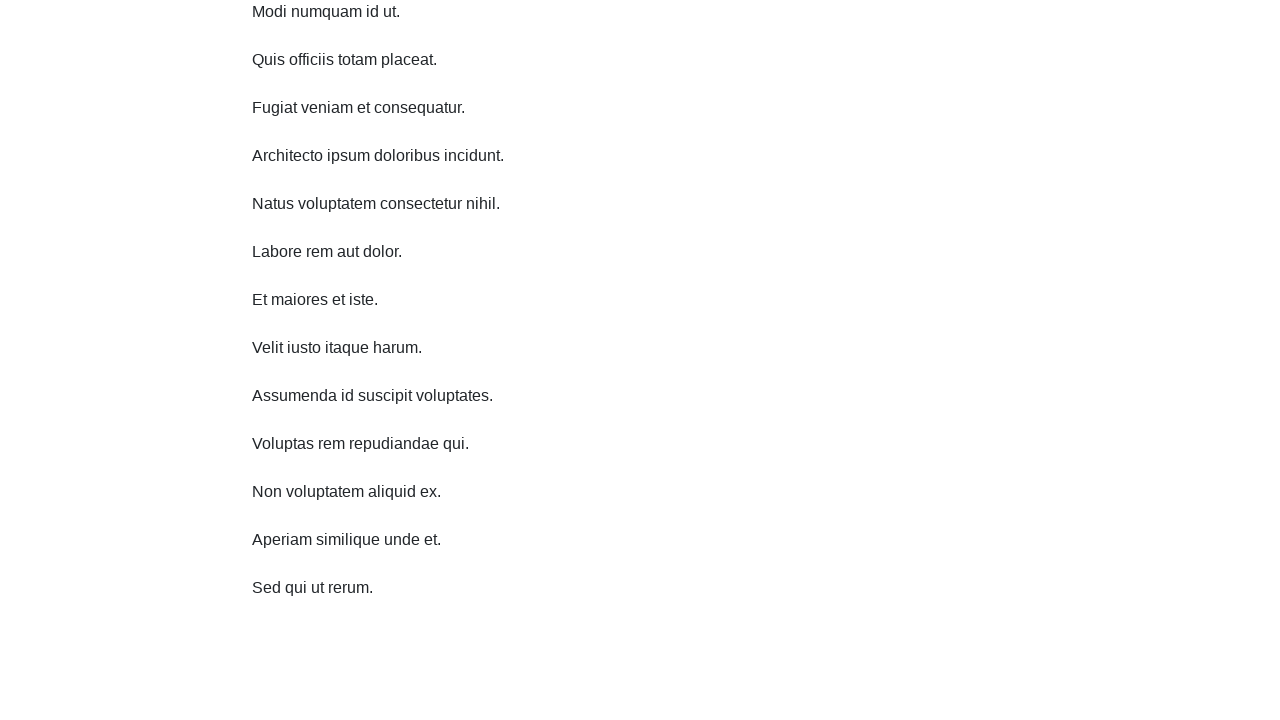

Scrolled down 750 pixels (iteration 9 of 10)
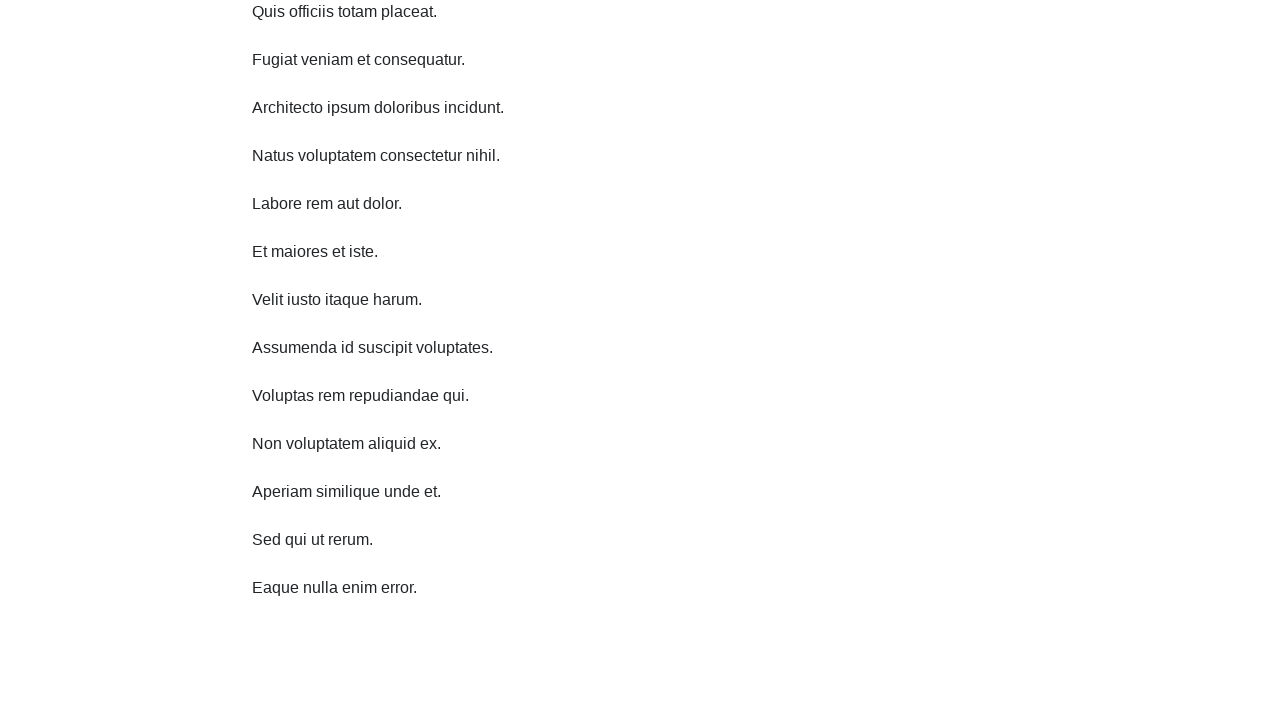

Waited 1 second before next scroll
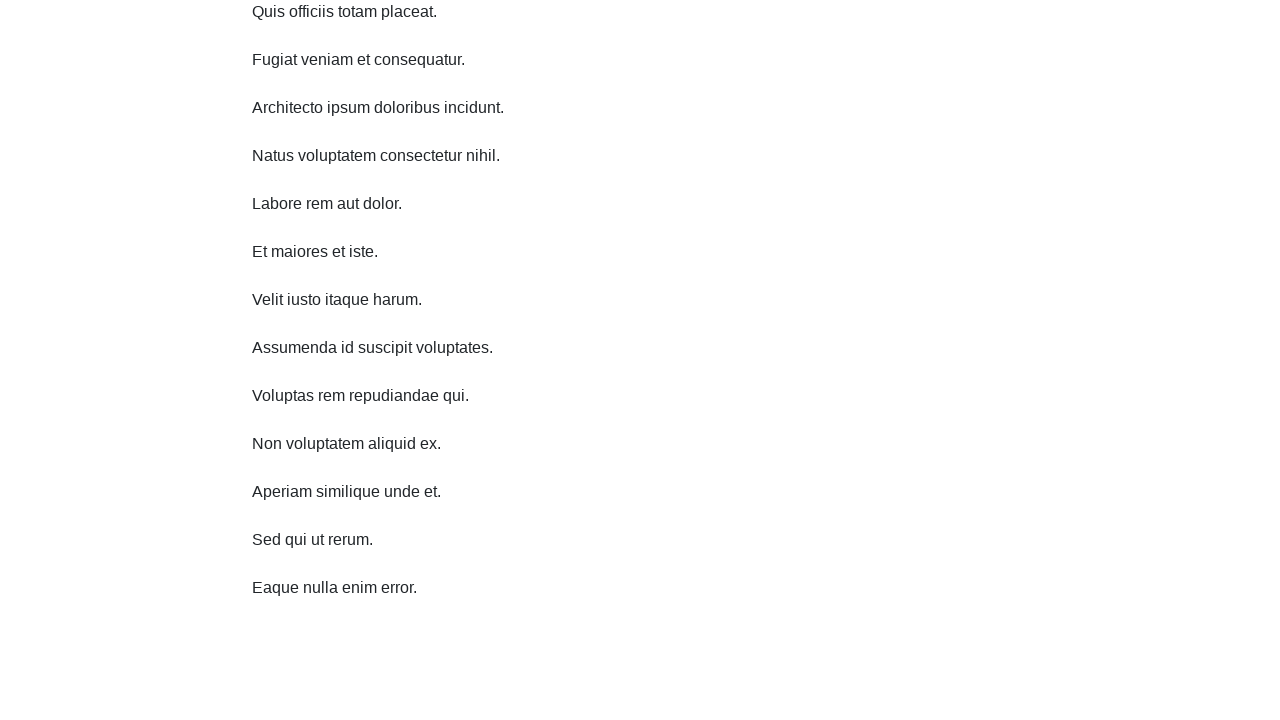

Scrolled down 750 pixels (iteration 10 of 10)
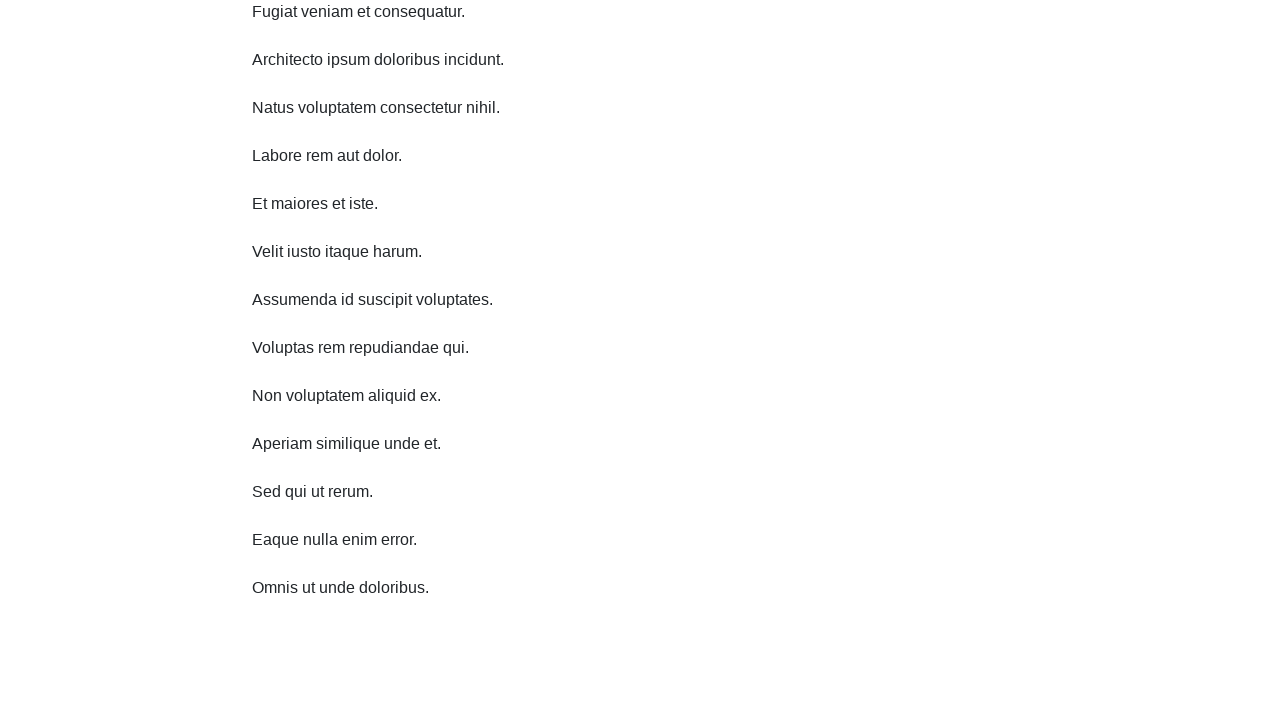

Waited 1 second before next scroll
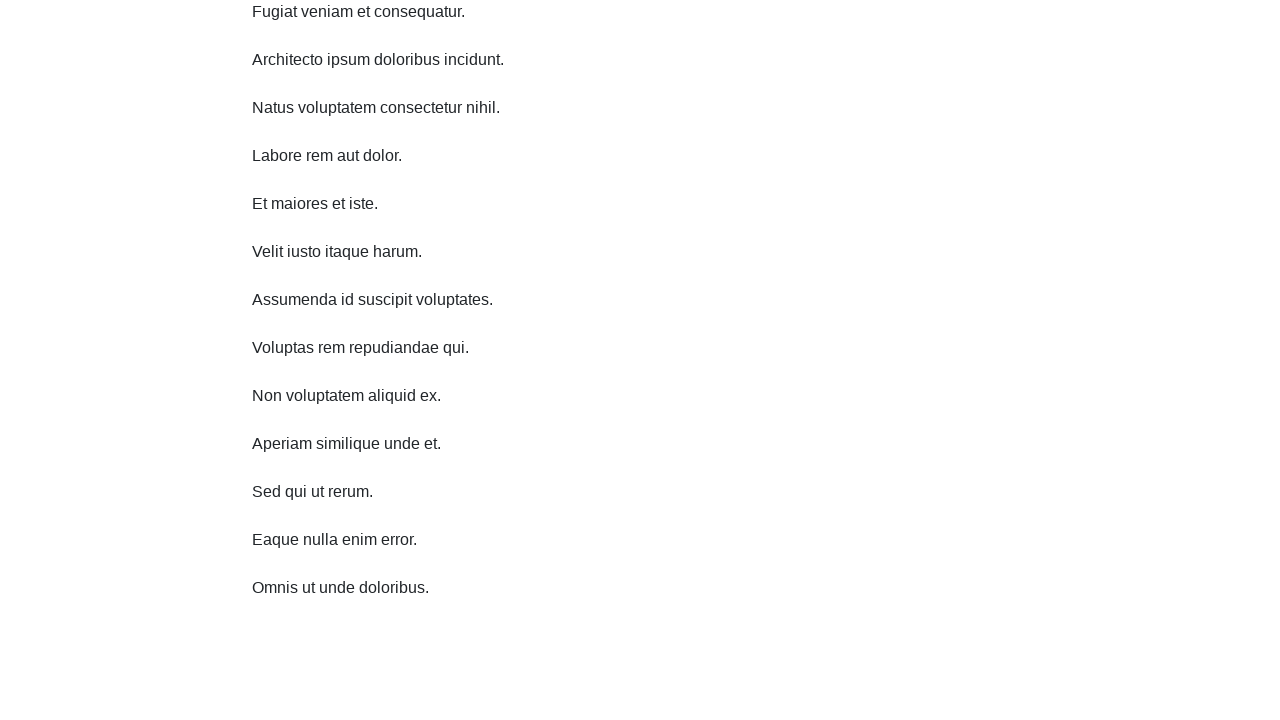

Scrolled up 750 pixels (iteration 1 of 10)
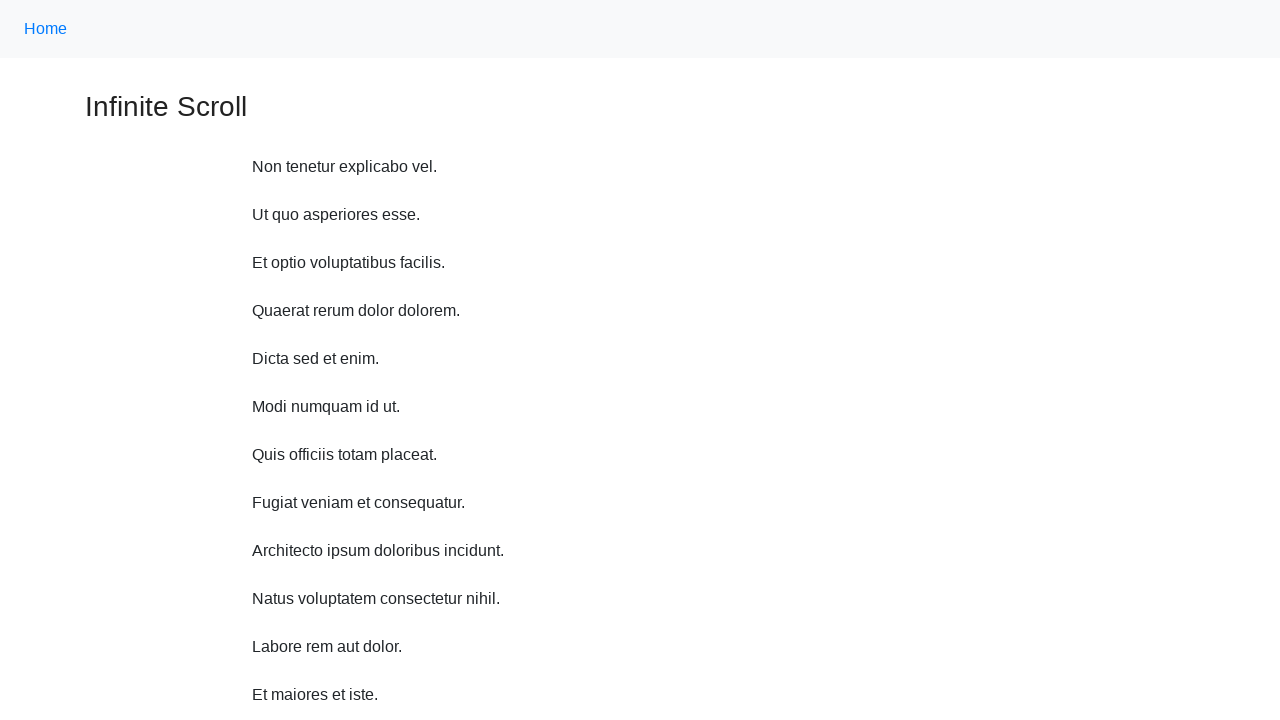

Waited 1 second before next scroll
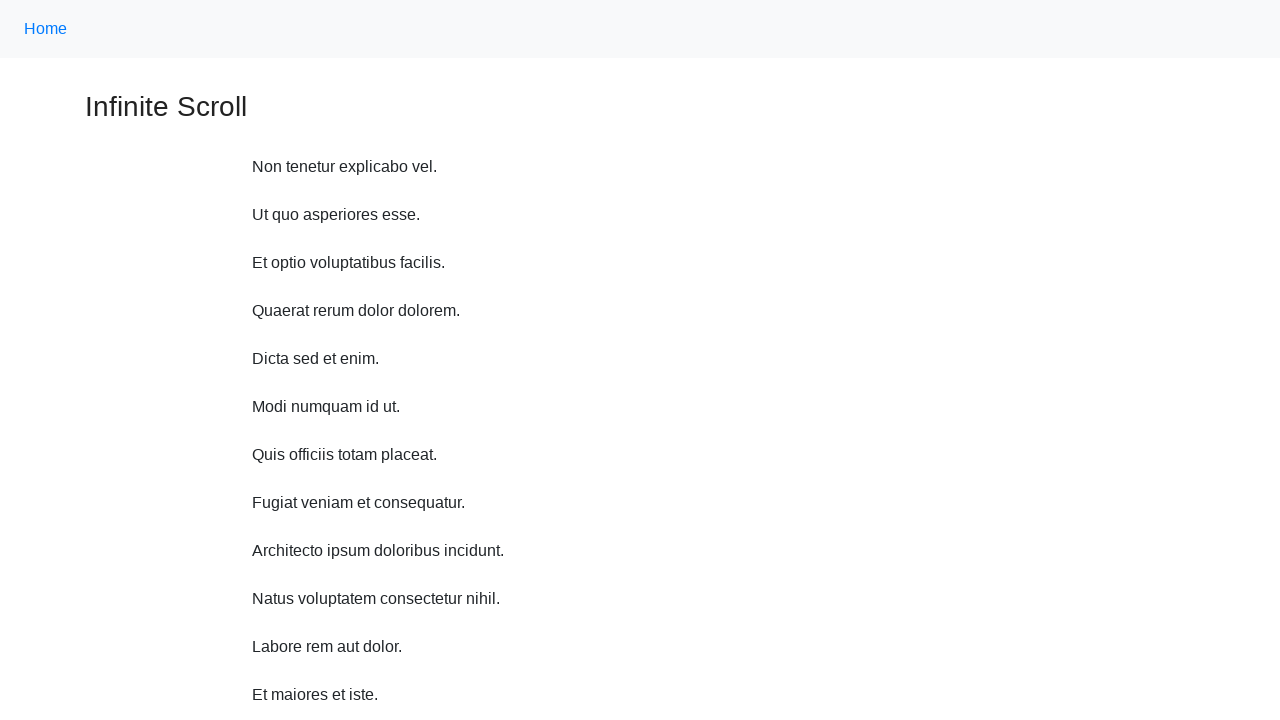

Scrolled up 750 pixels (iteration 2 of 10)
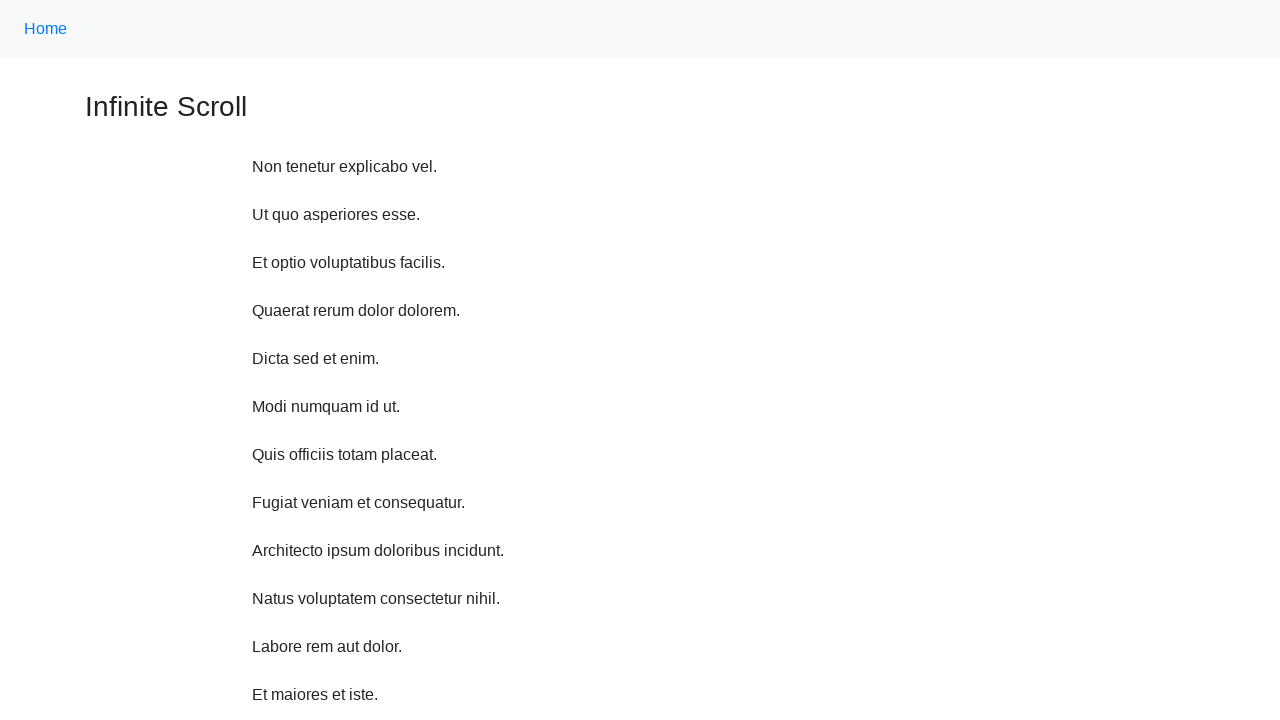

Waited 1 second before next scroll
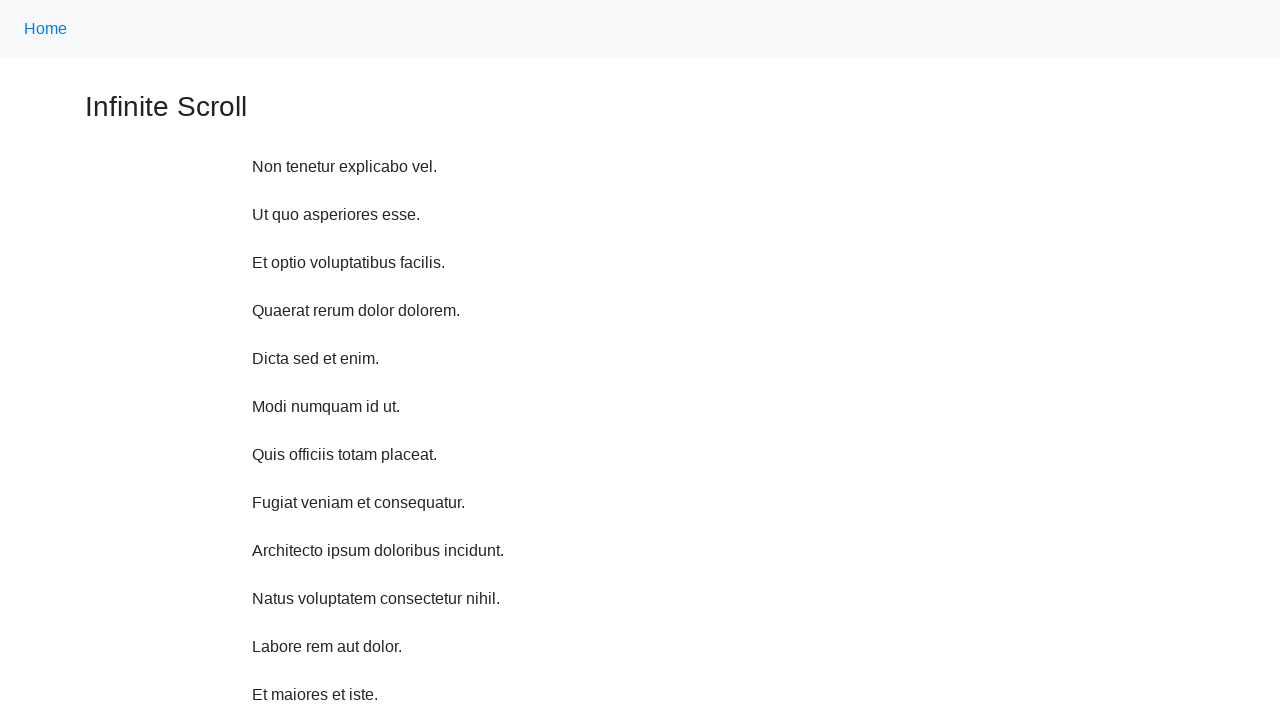

Scrolled up 750 pixels (iteration 3 of 10)
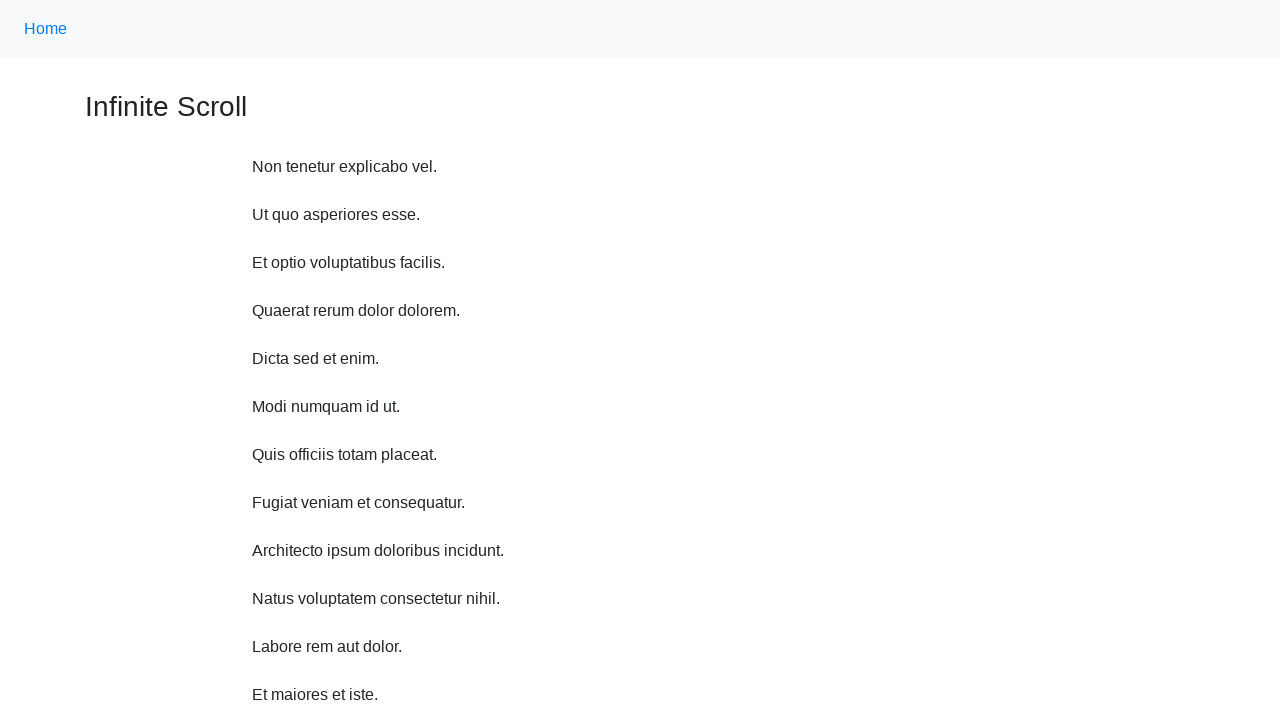

Waited 1 second before next scroll
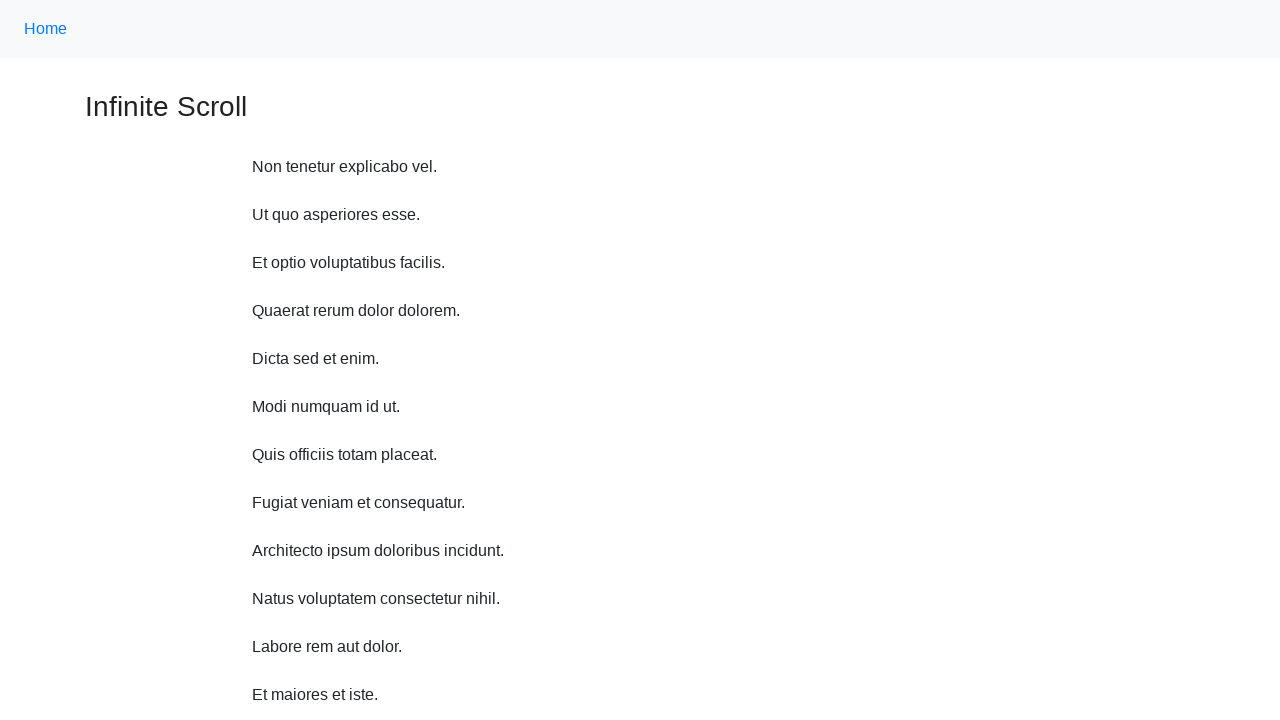

Scrolled up 750 pixels (iteration 4 of 10)
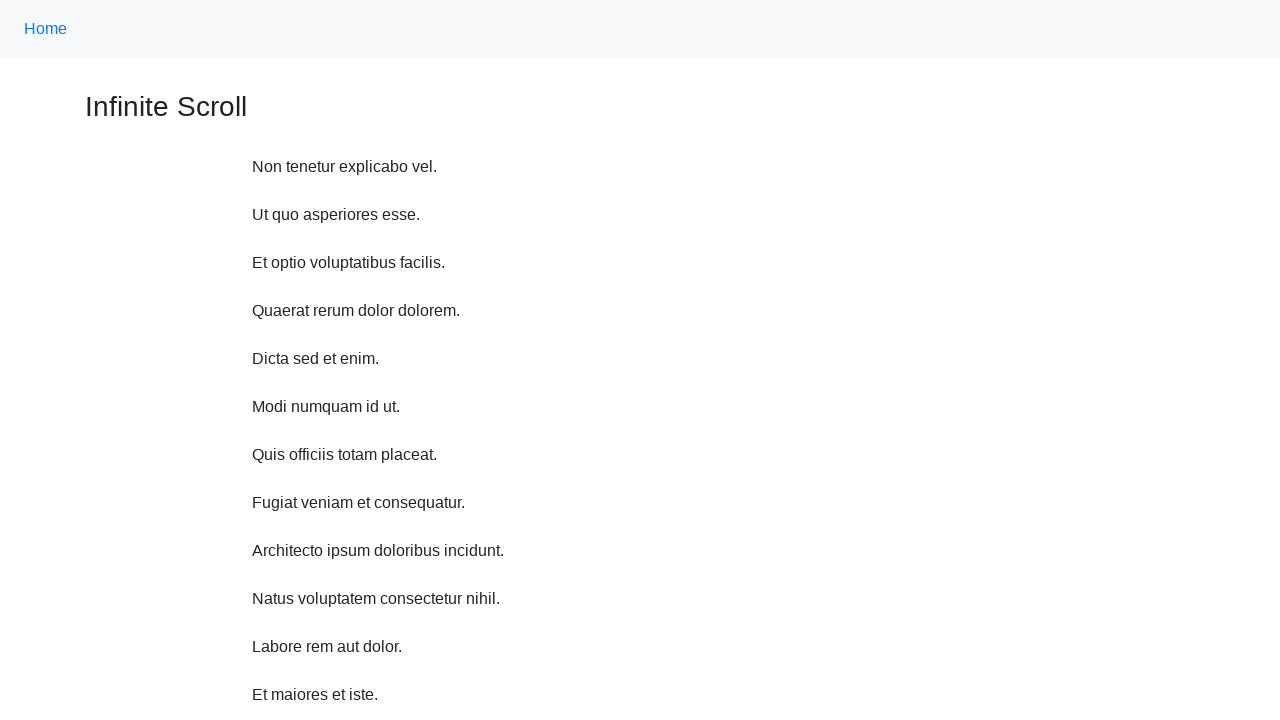

Waited 1 second before next scroll
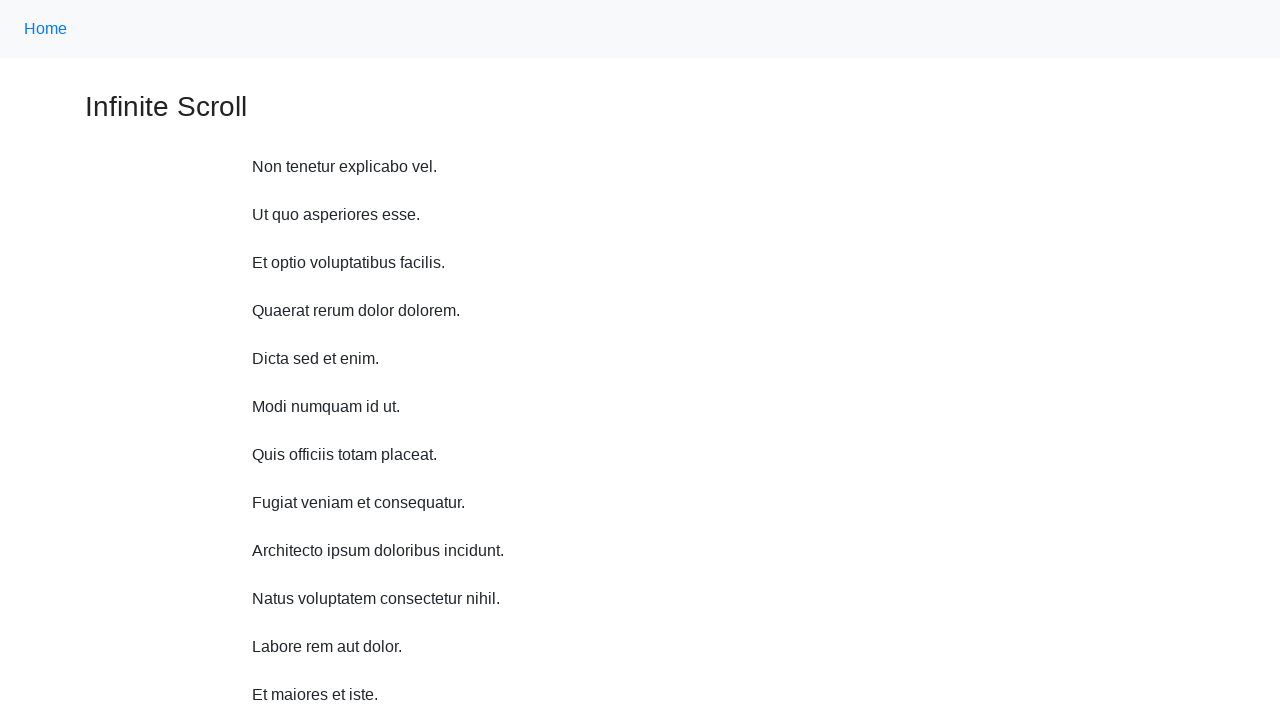

Scrolled up 750 pixels (iteration 5 of 10)
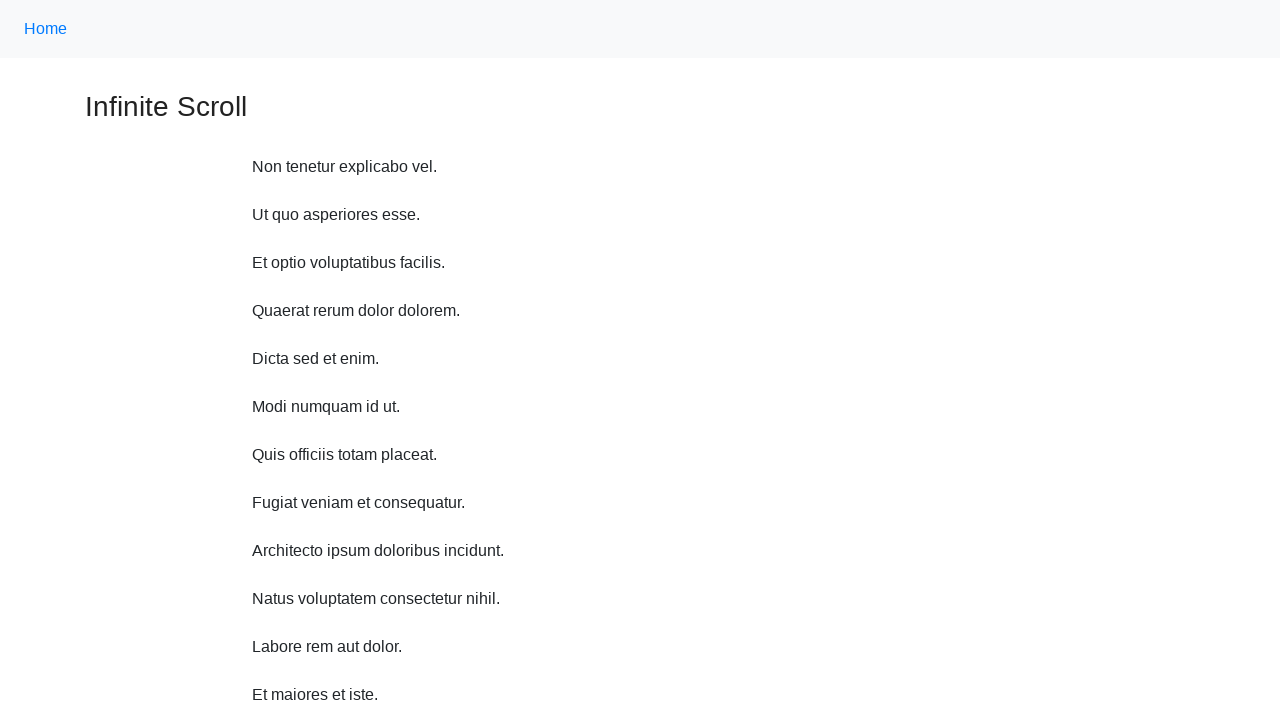

Waited 1 second before next scroll
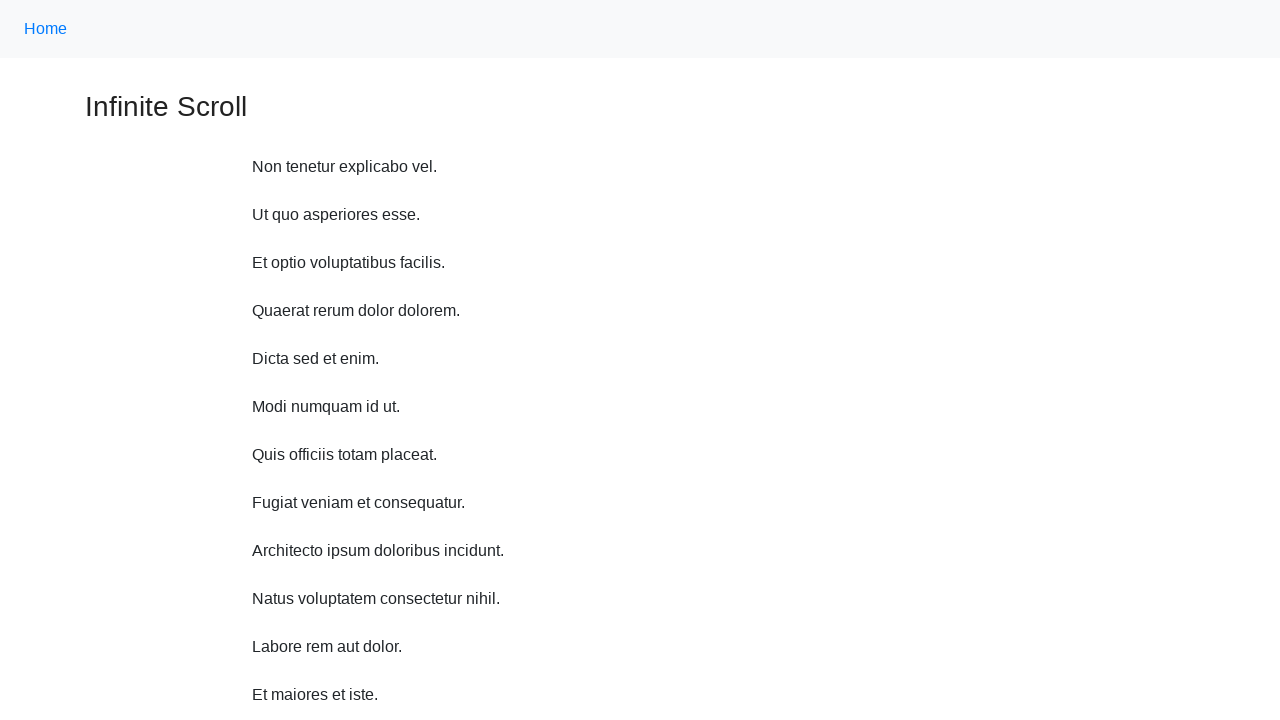

Scrolled up 750 pixels (iteration 6 of 10)
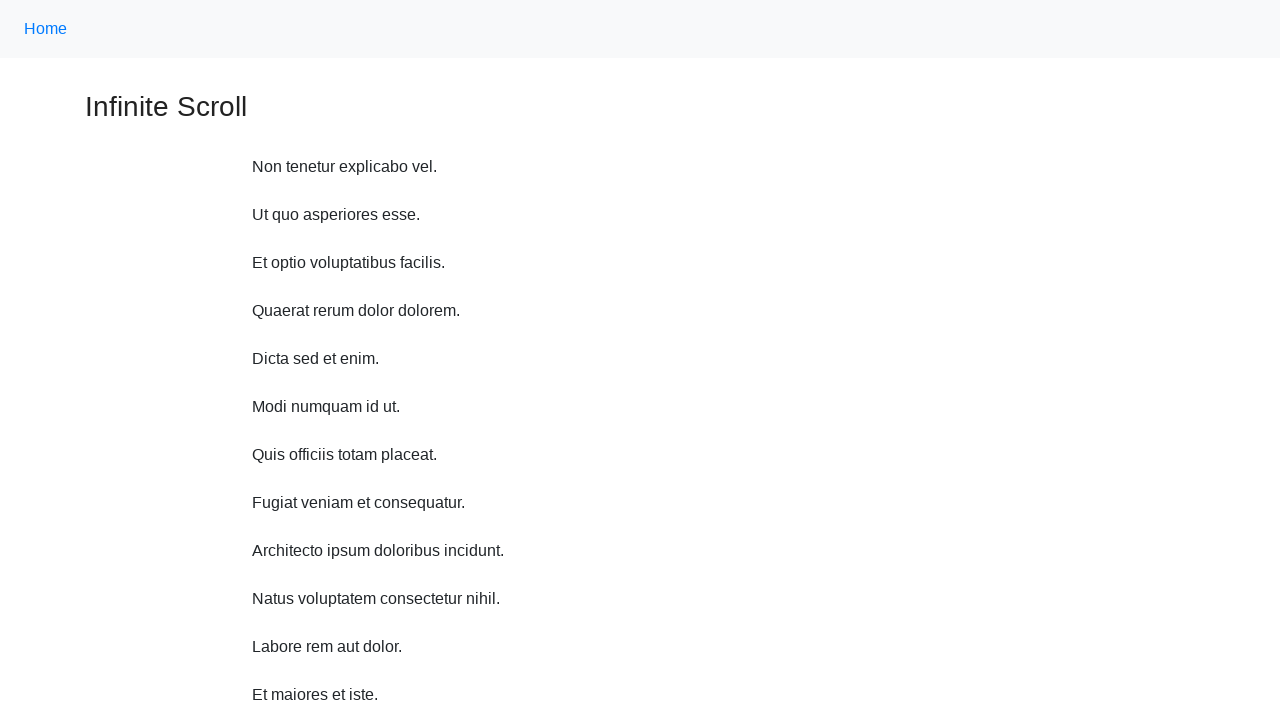

Waited 1 second before next scroll
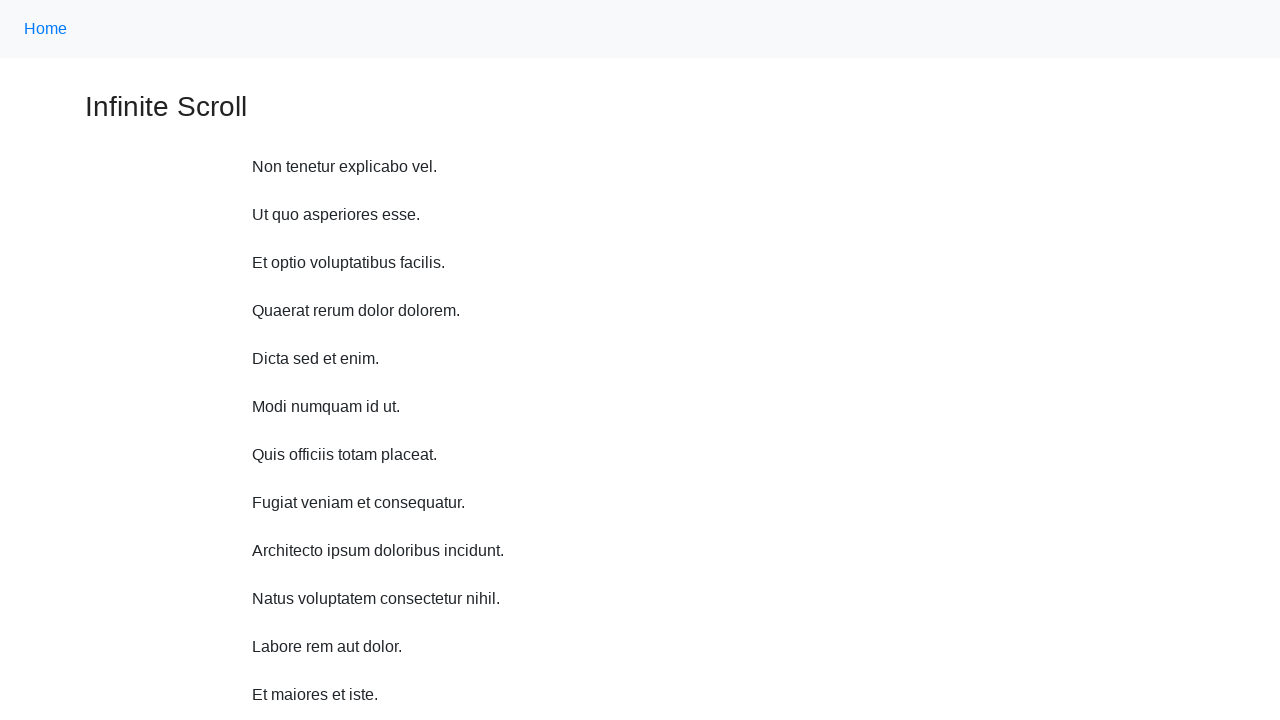

Scrolled up 750 pixels (iteration 7 of 10)
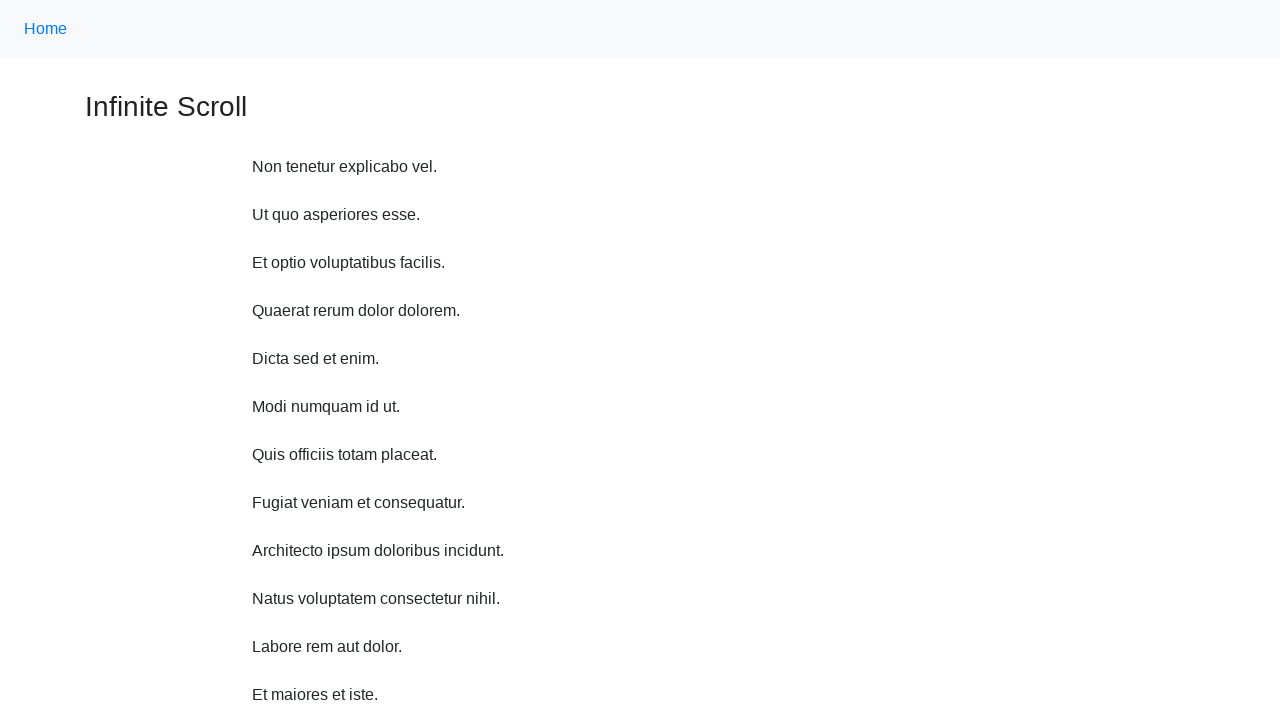

Waited 1 second before next scroll
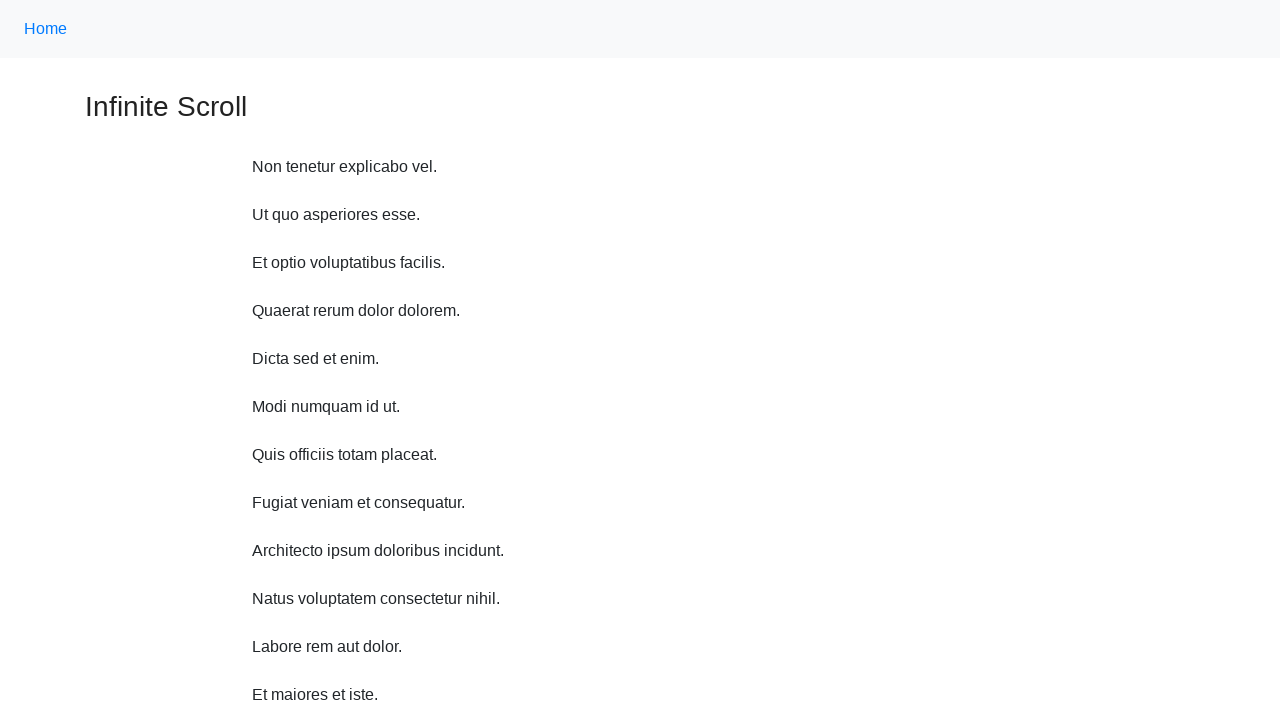

Scrolled up 750 pixels (iteration 8 of 10)
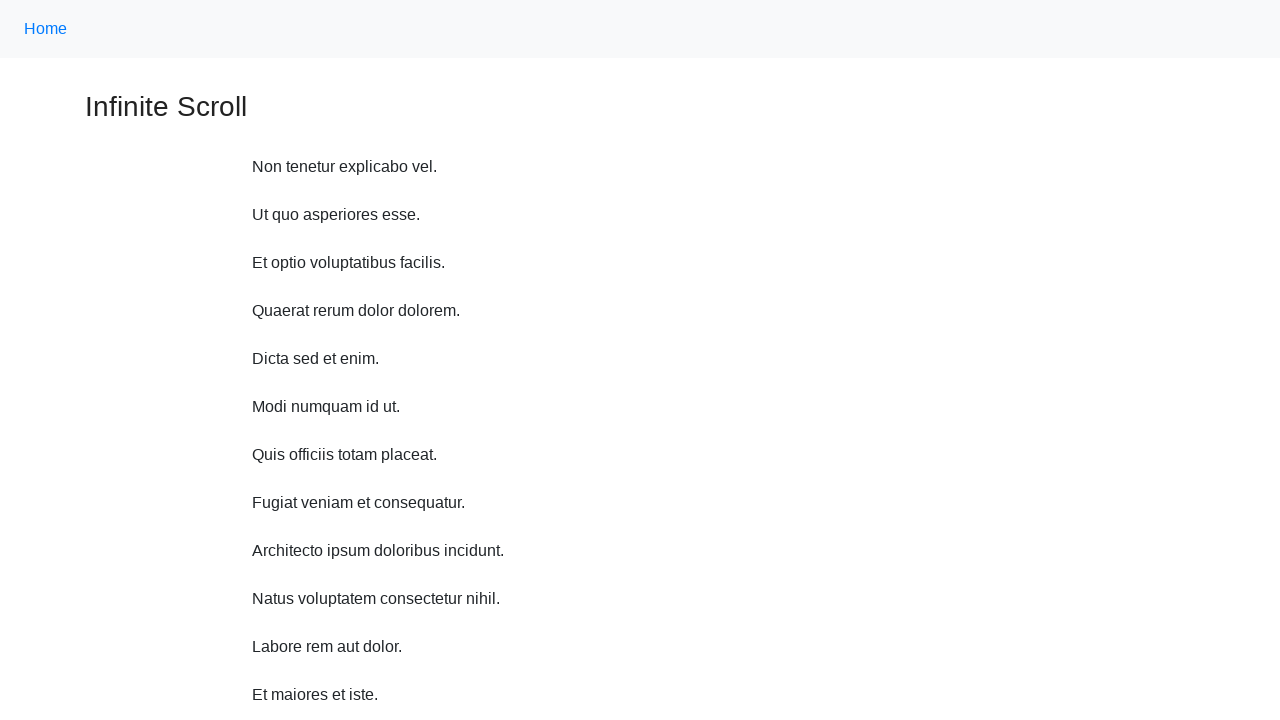

Waited 1 second before next scroll
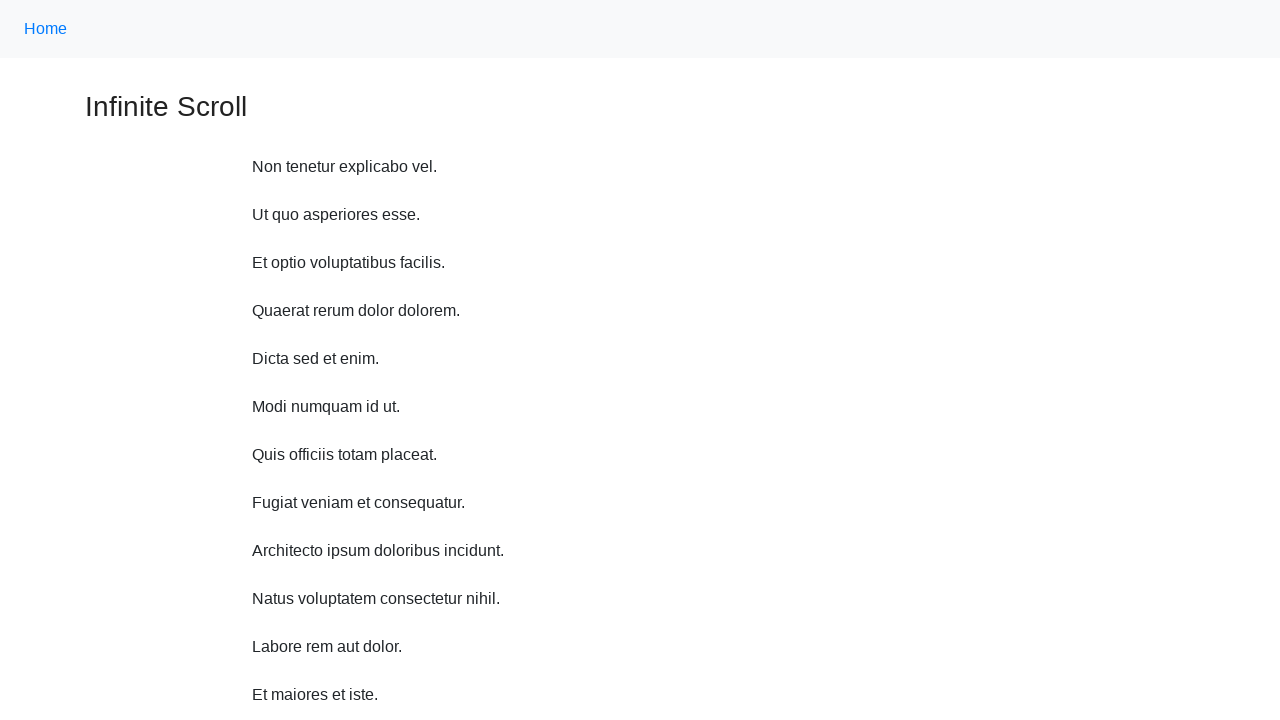

Scrolled up 750 pixels (iteration 9 of 10)
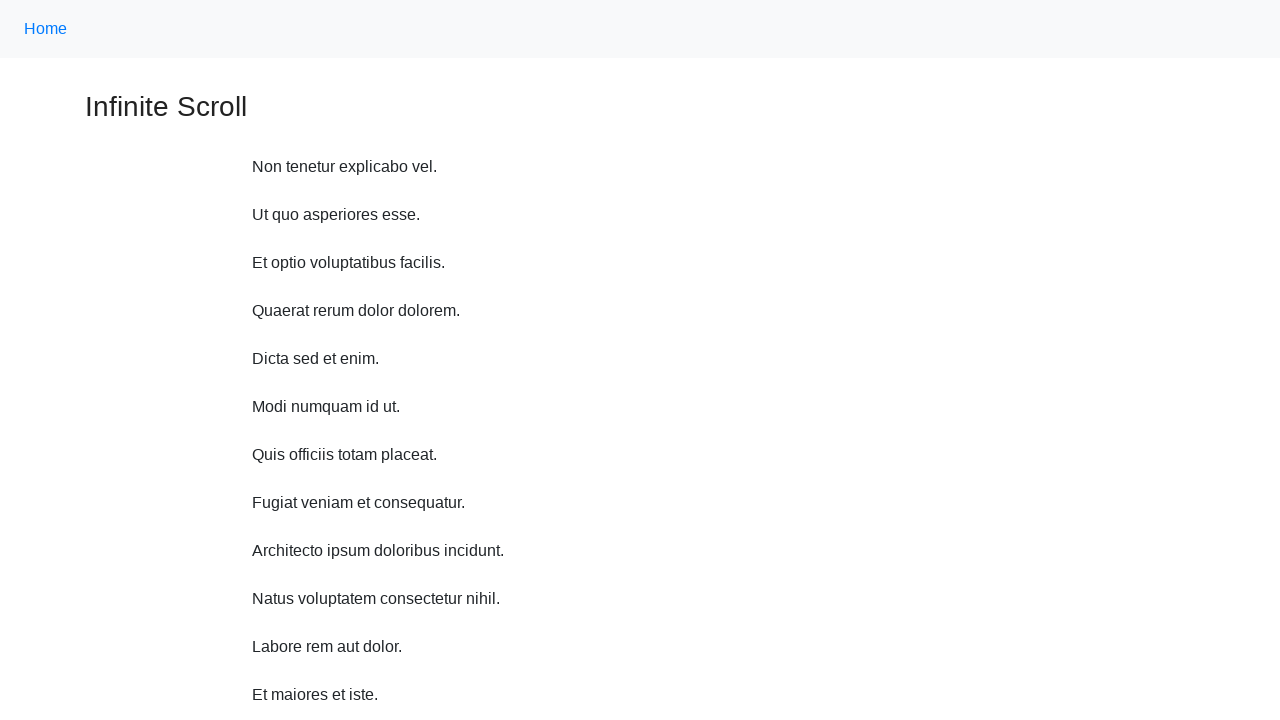

Waited 1 second before next scroll
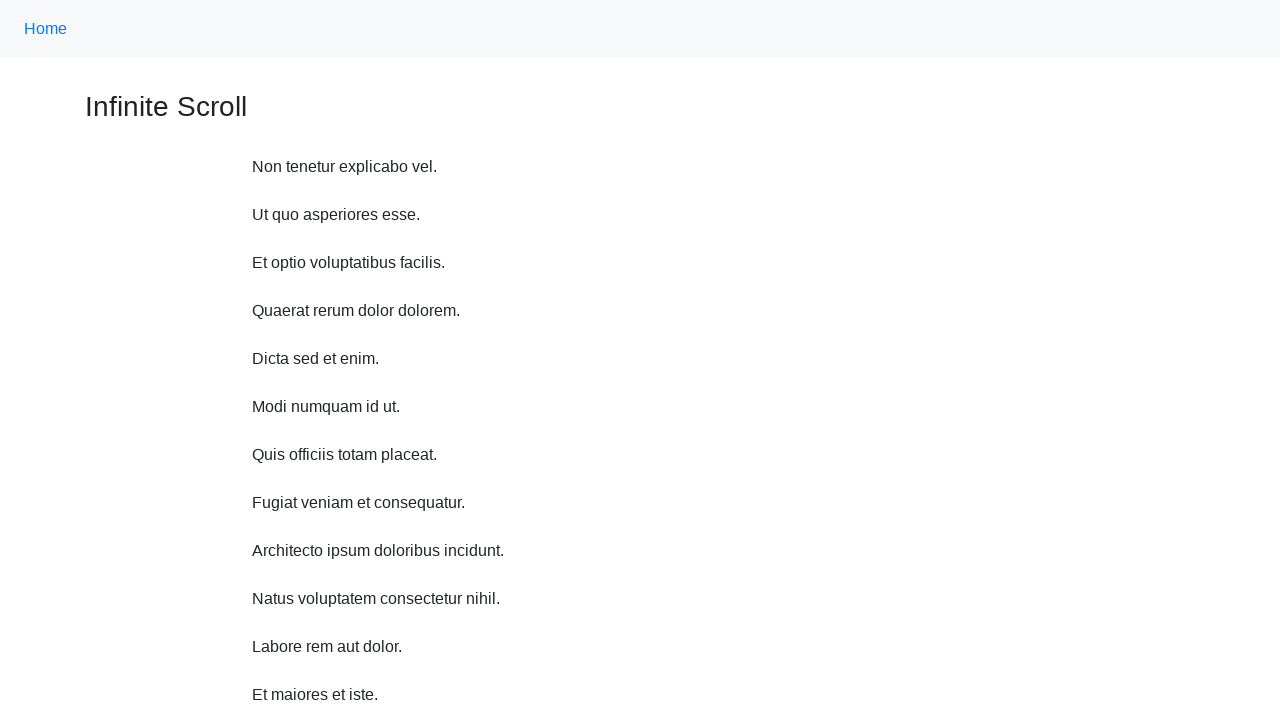

Scrolled up 750 pixels (iteration 10 of 10)
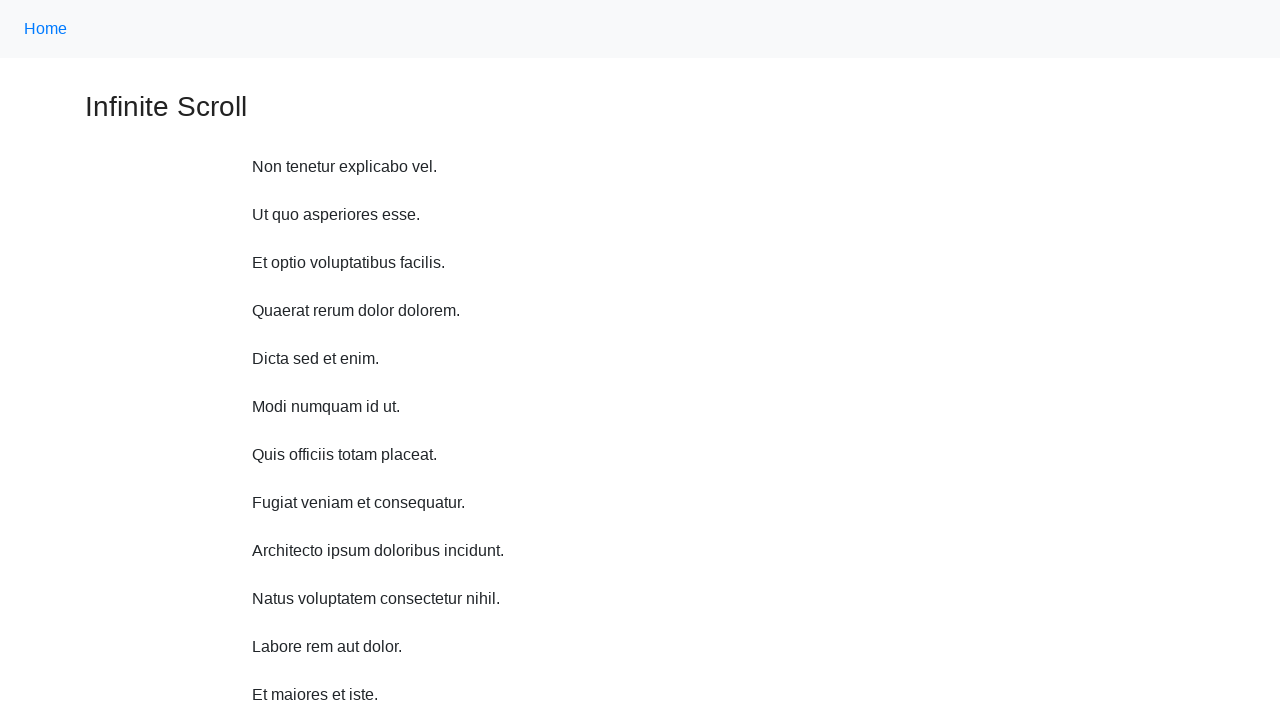

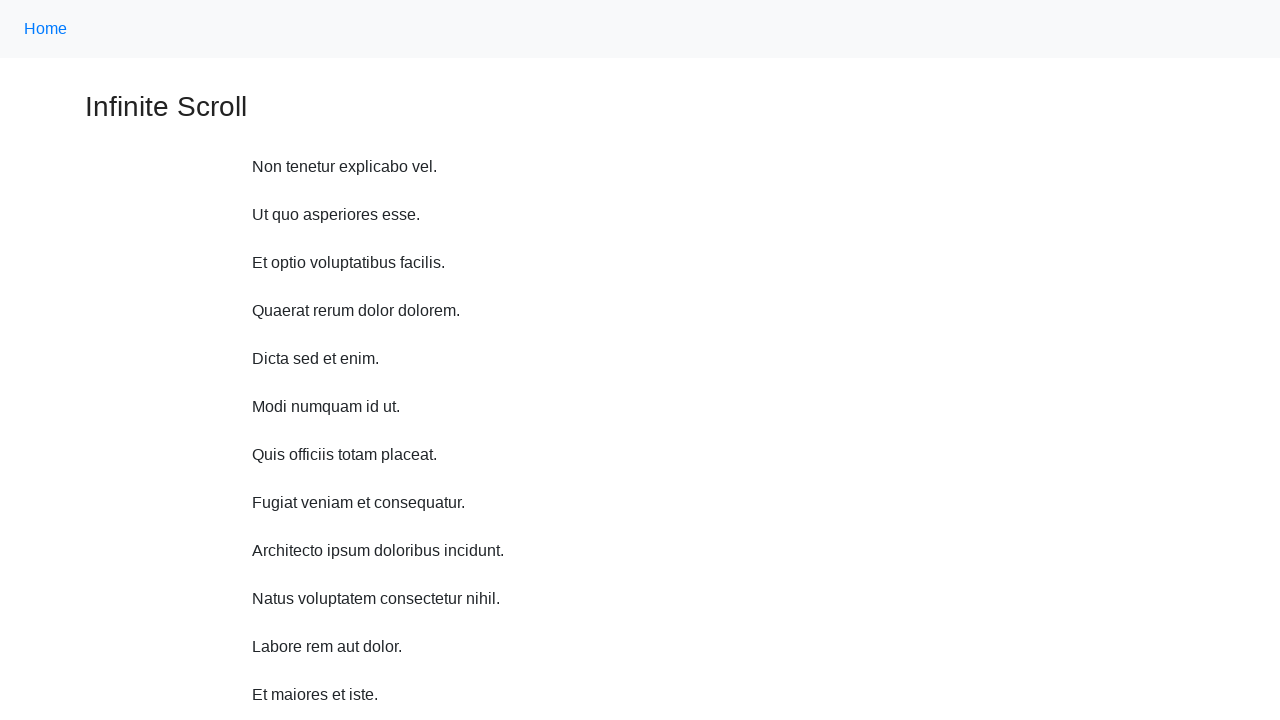